Tests pagination functionality on Douban's top 250 movies page by repeatedly clicking the "next" button until reaching the last page.

Starting URL: https://movie.douban.com/top250

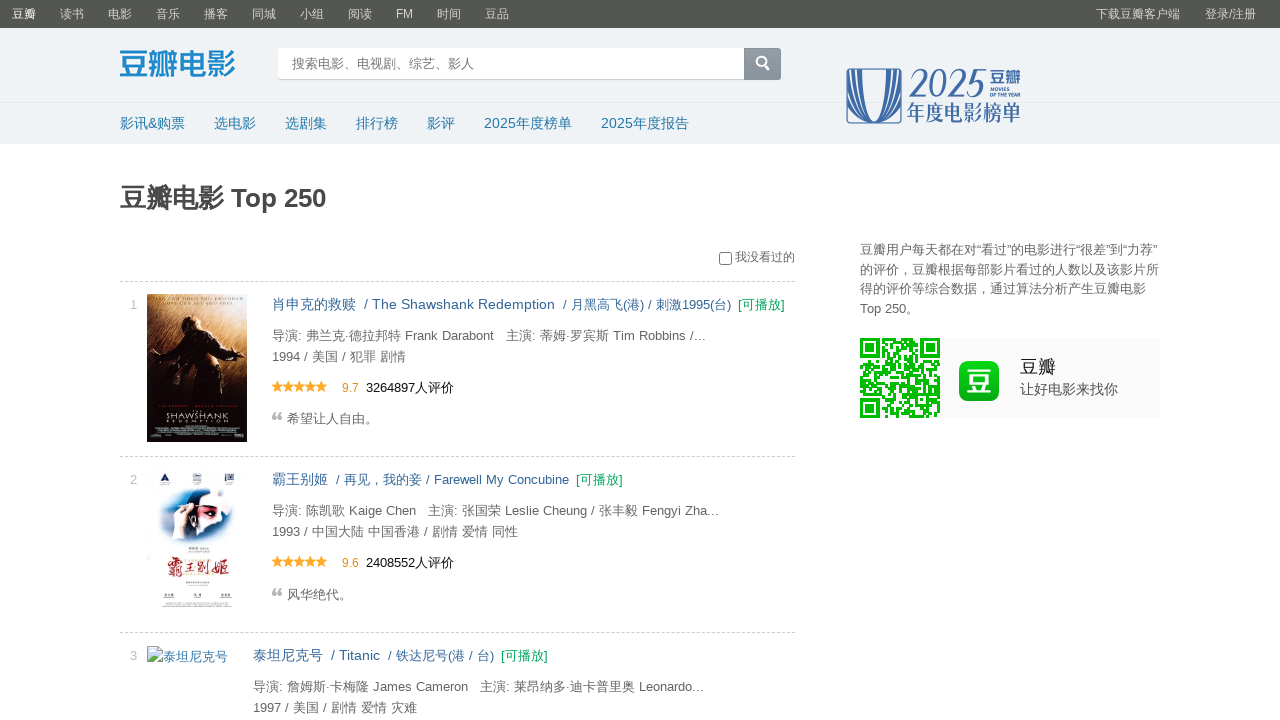

Set viewport size to 1800x800
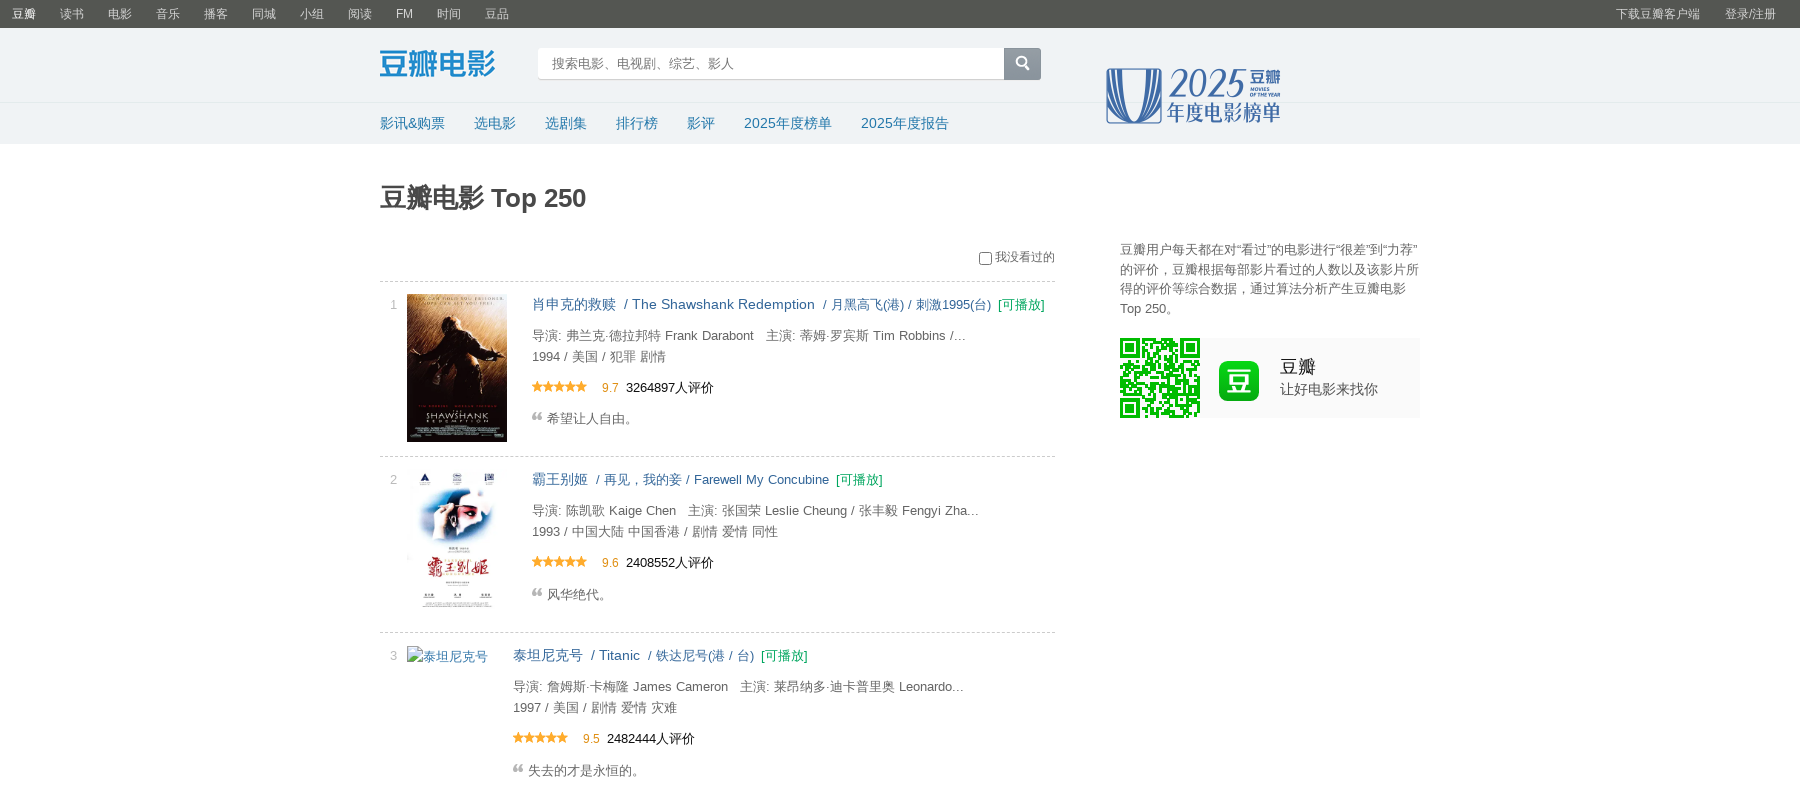

Located next page link element
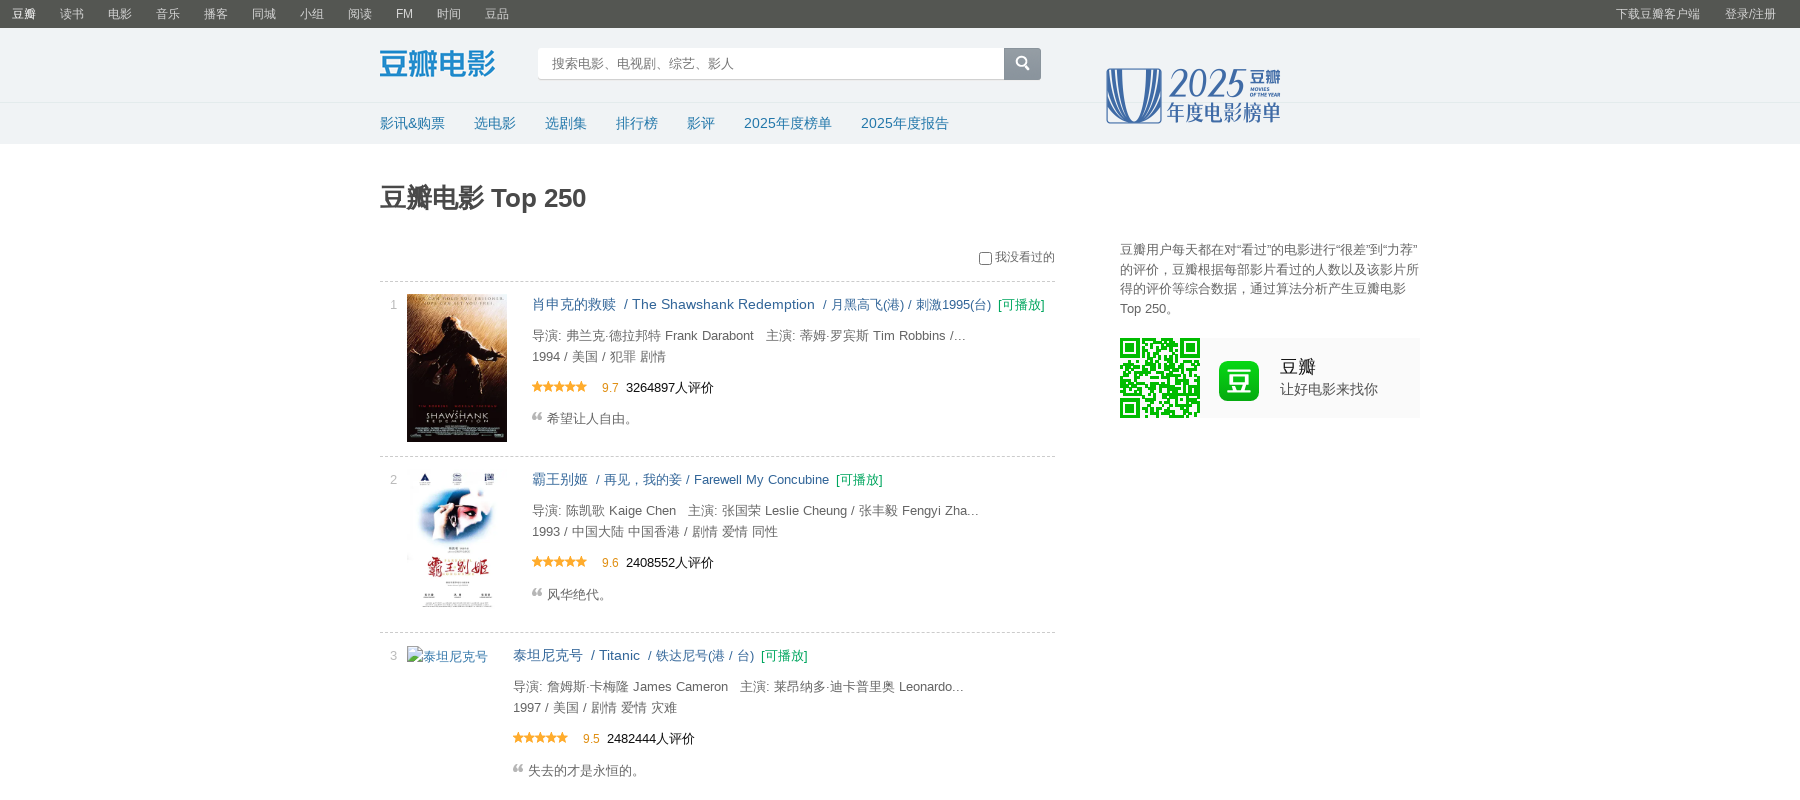

Clicked next page button at (838, 695) on xpath=//span[@class="next"]/a >> nth=0
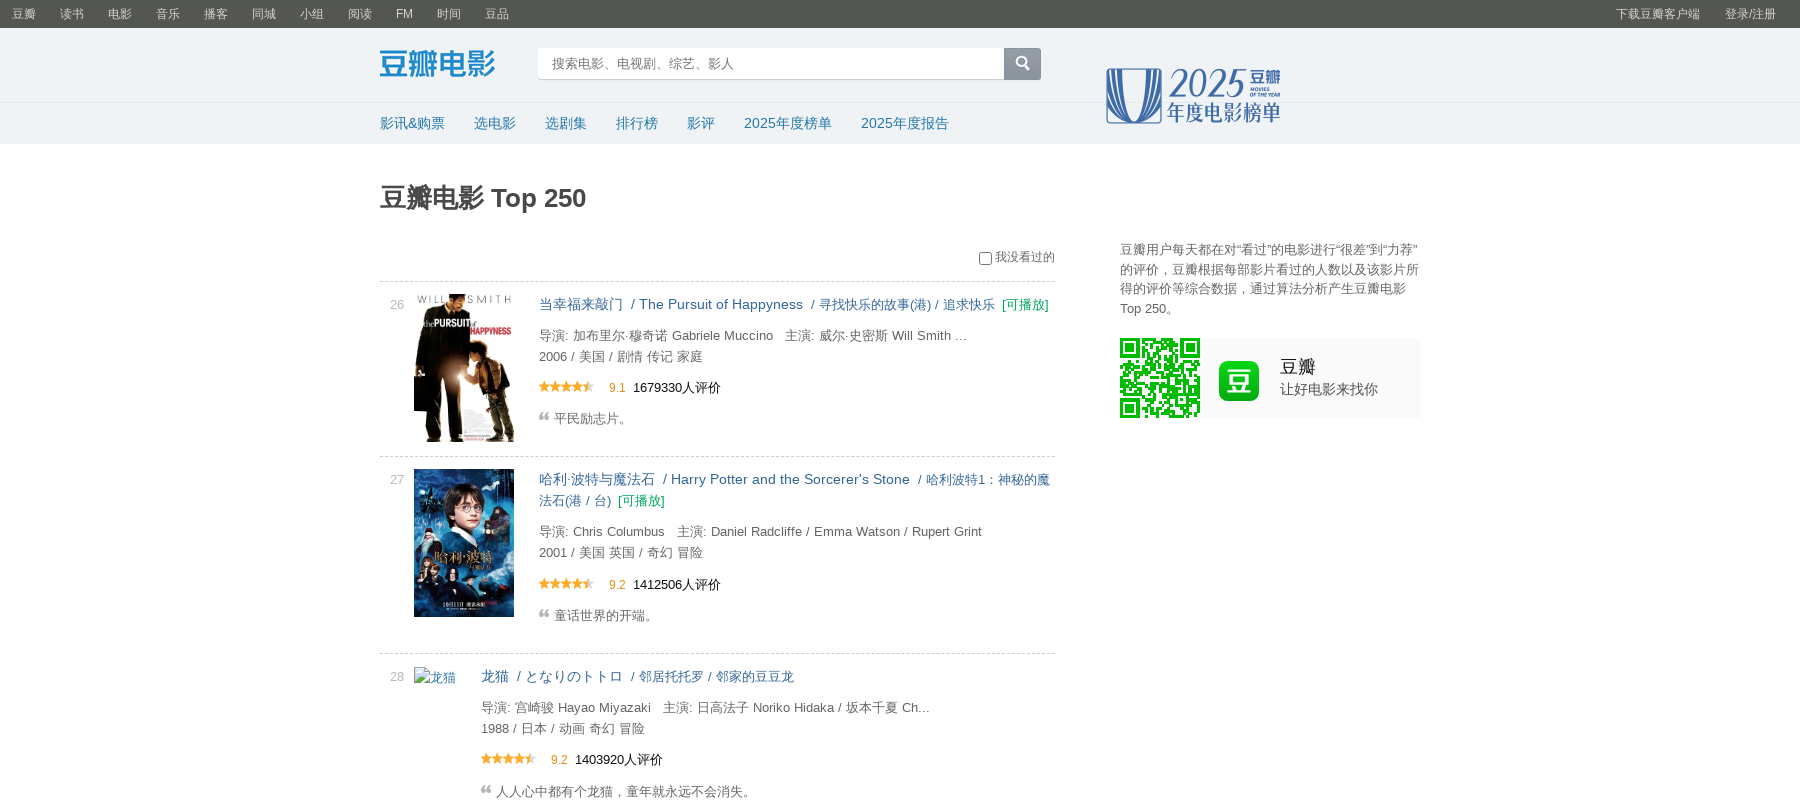

Waited for next page to load (networkidle)
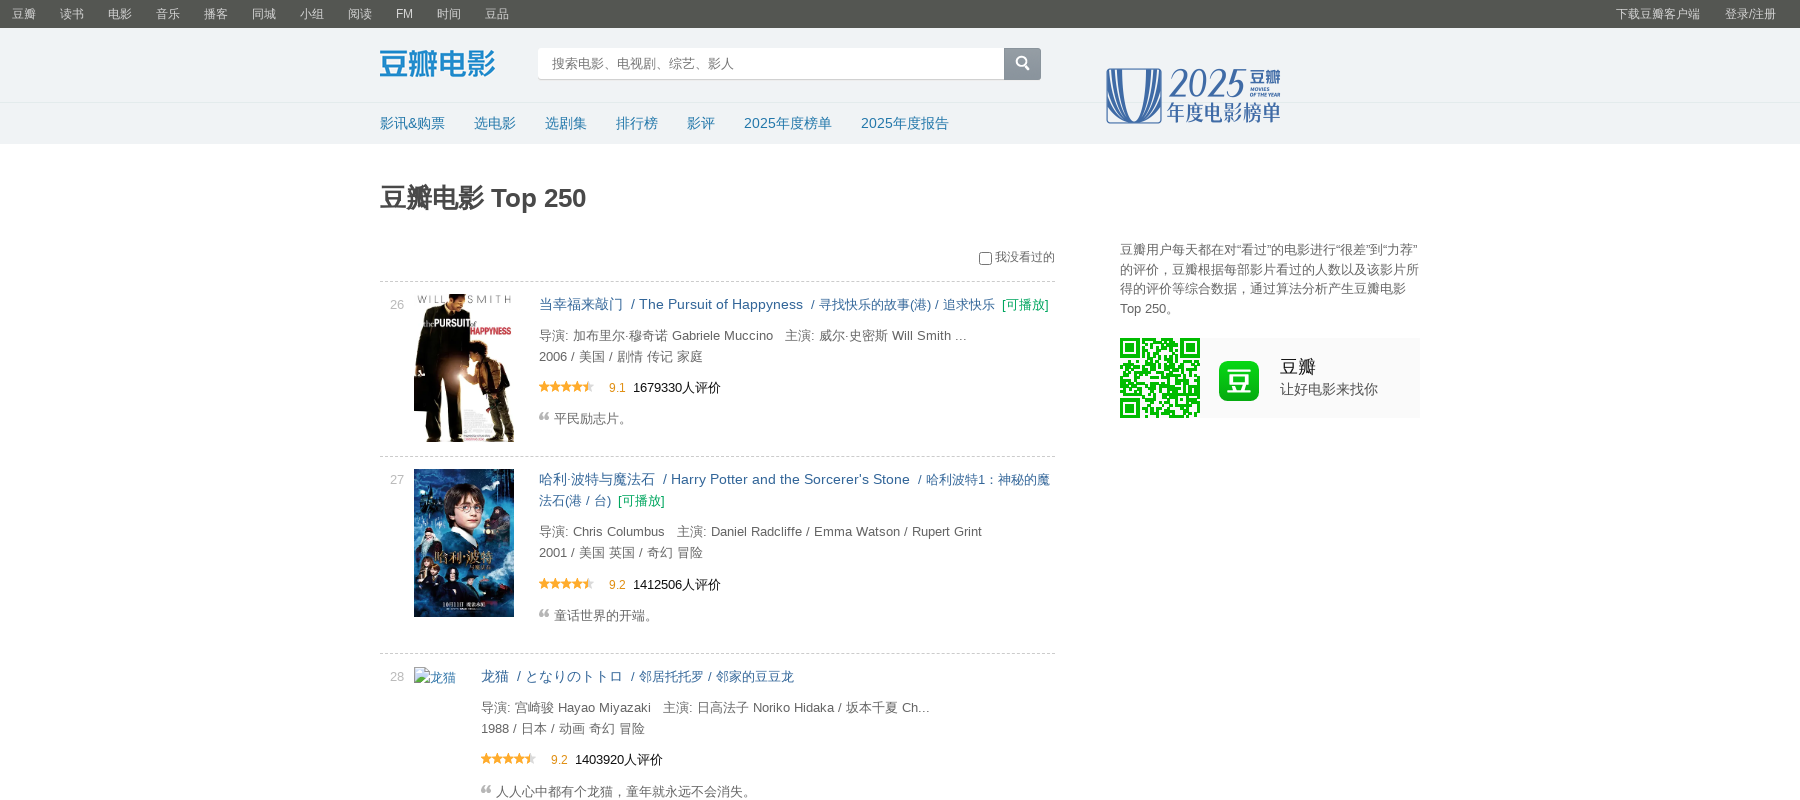

Located next page link element
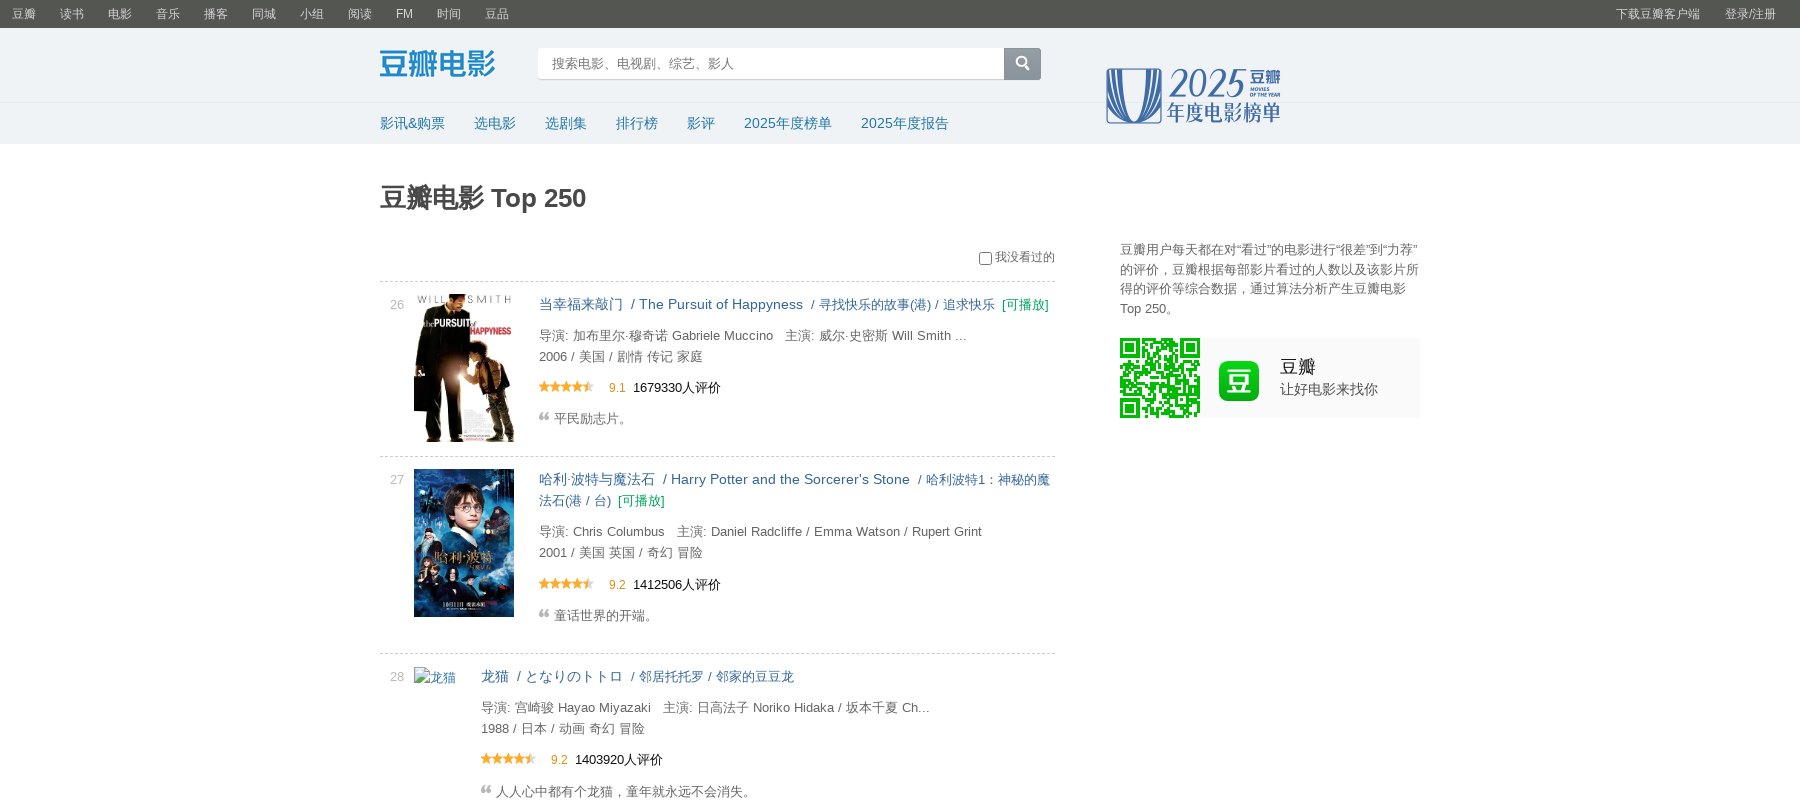

Clicked next page button at (838, 695) on xpath=//span[@class="next"]/a >> nth=0
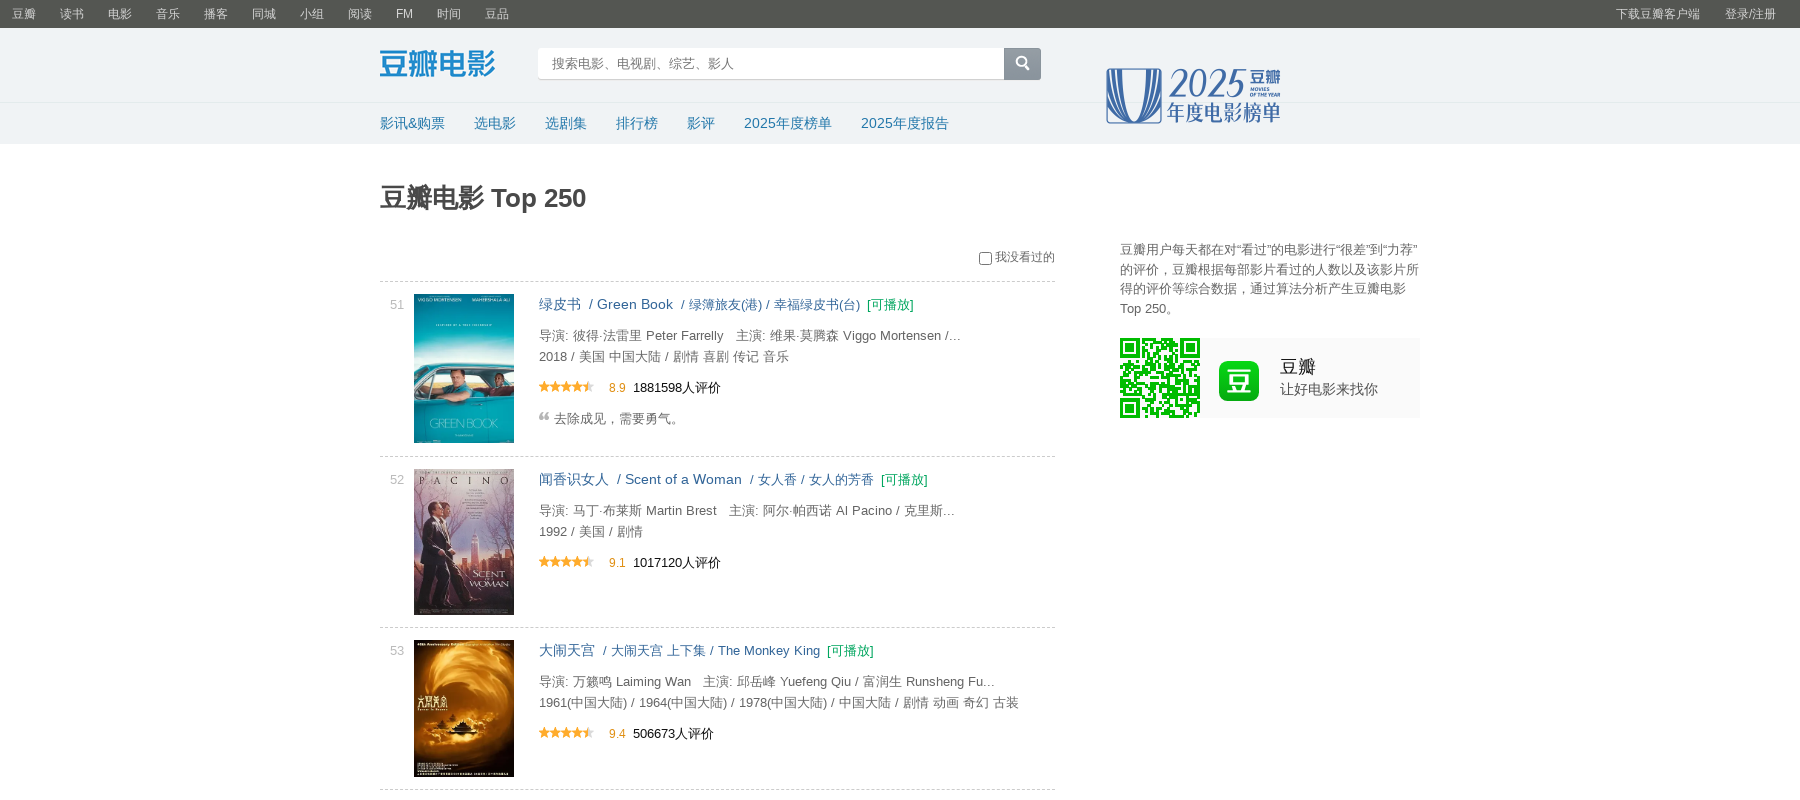

Waited for next page to load (networkidle)
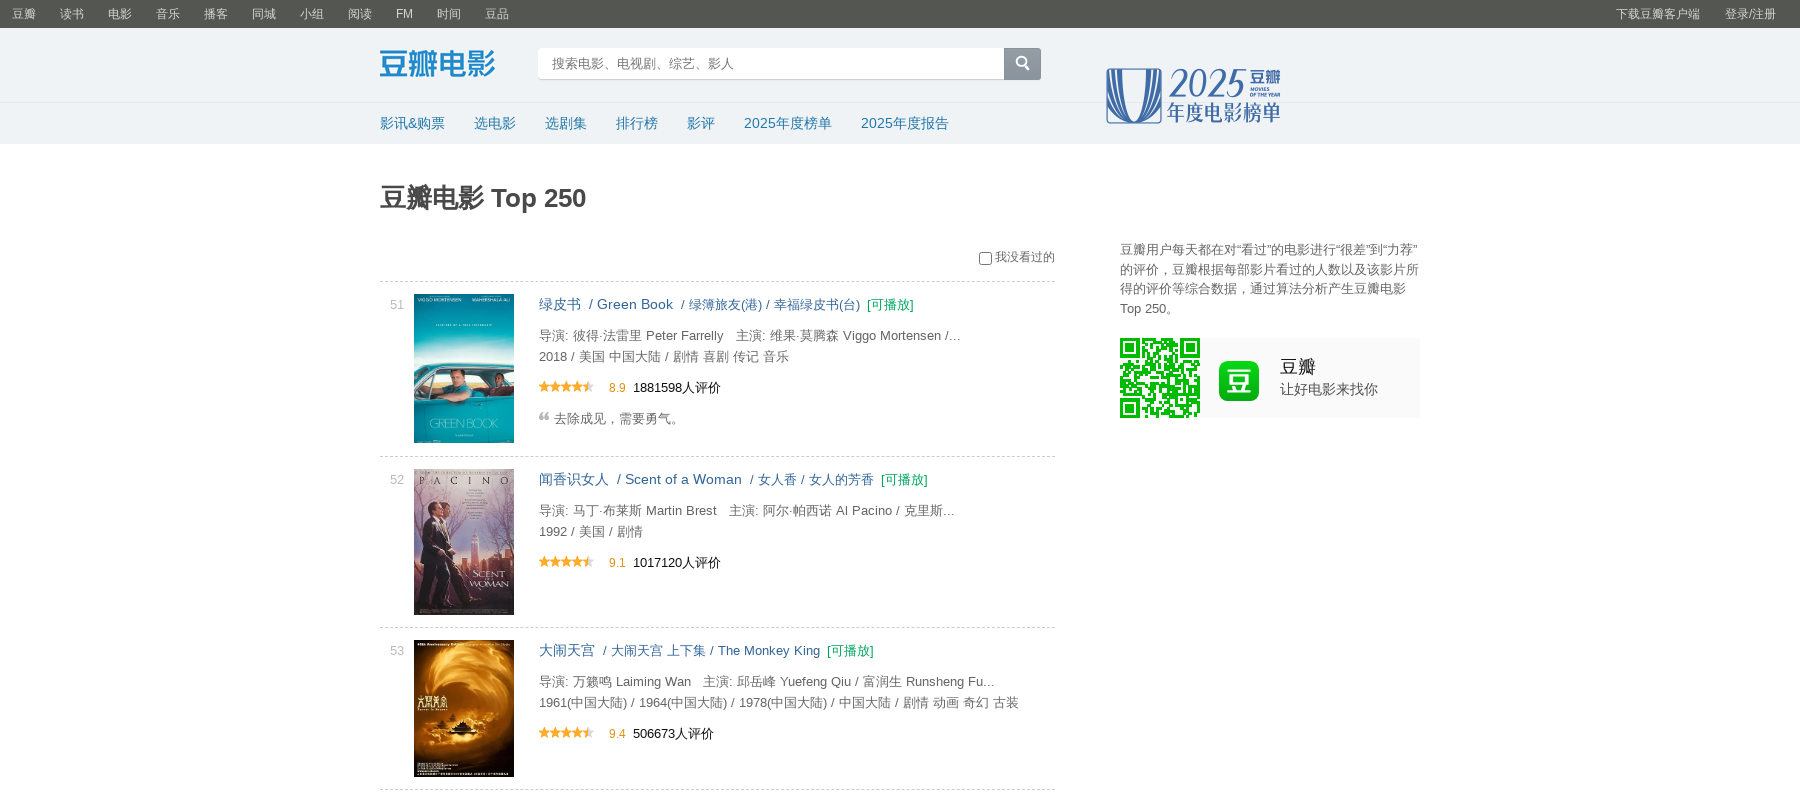

Located next page link element
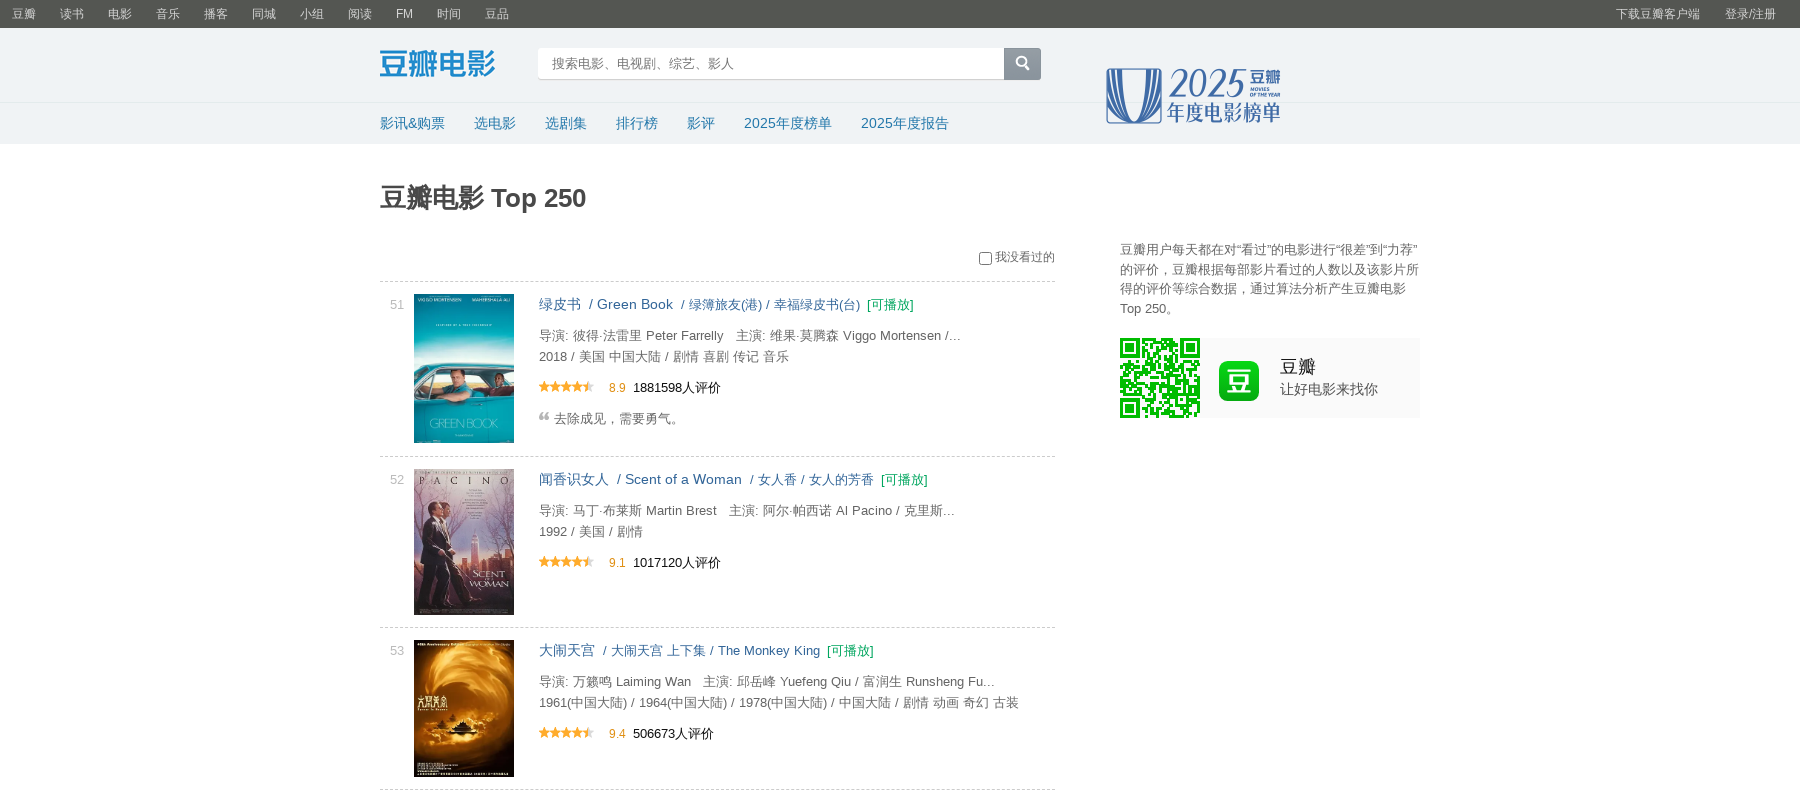

Clicked next page button at (838, 695) on xpath=//span[@class="next"]/a >> nth=0
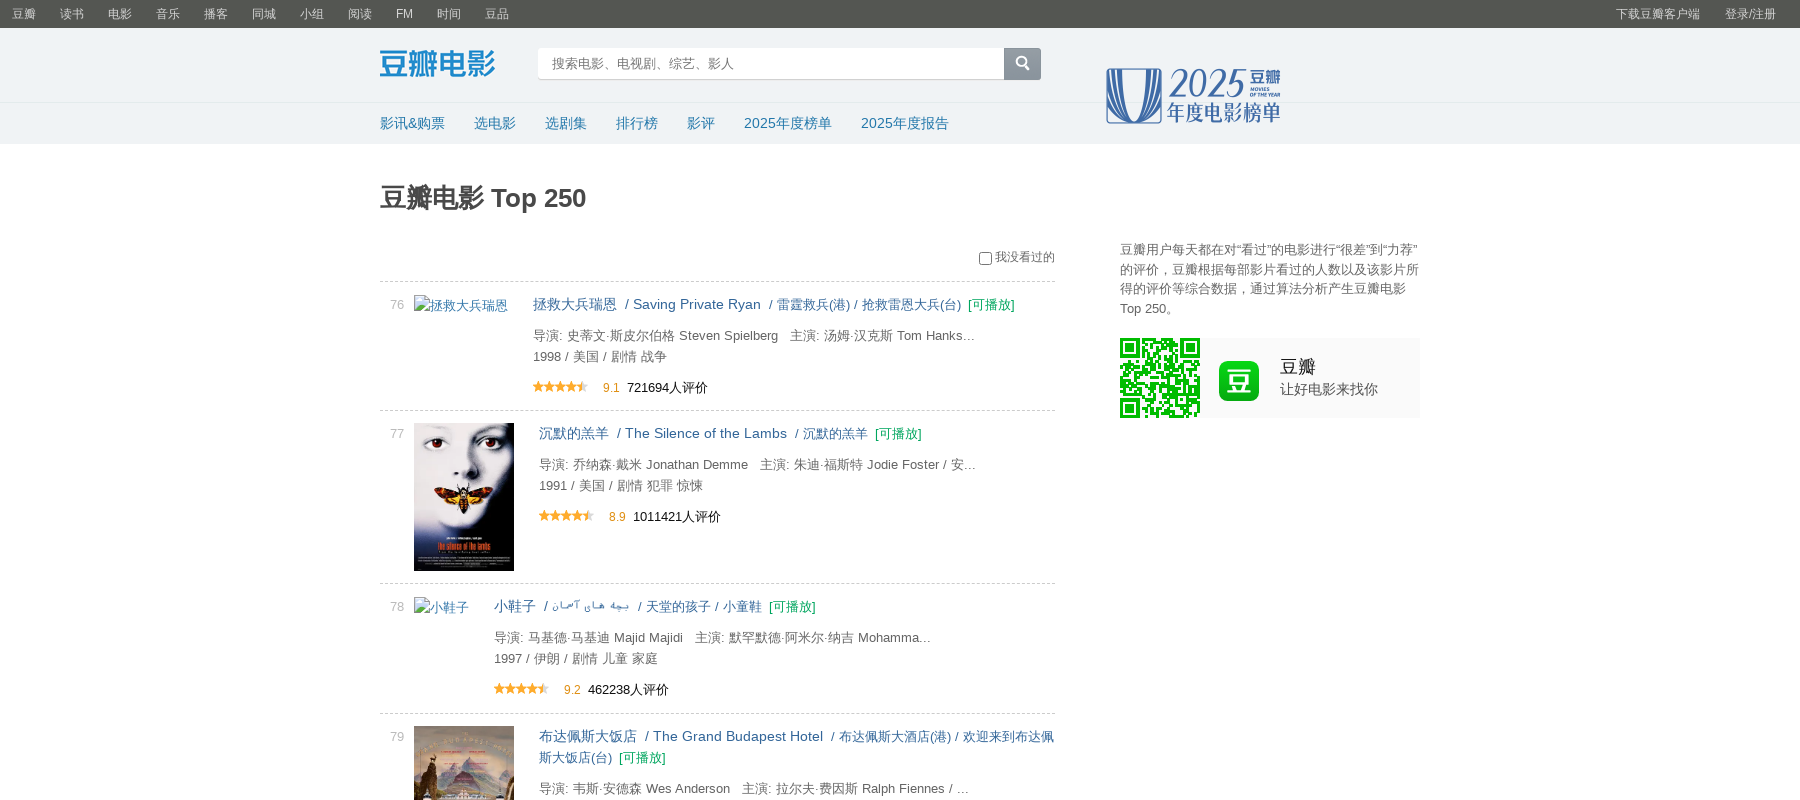

Waited for next page to load (networkidle)
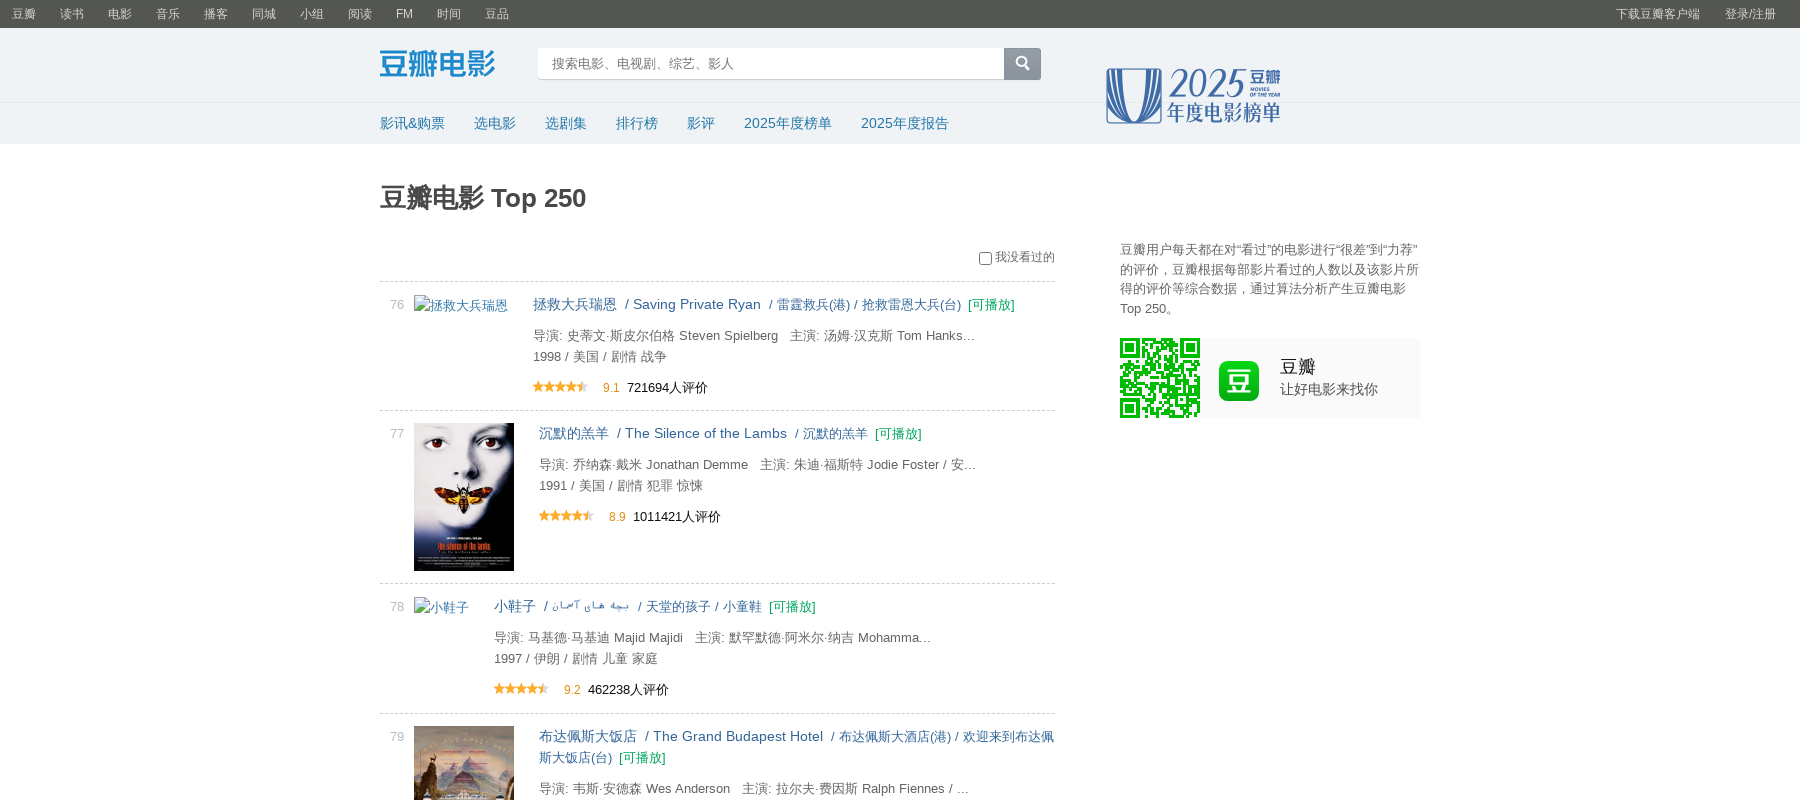

Located next page link element
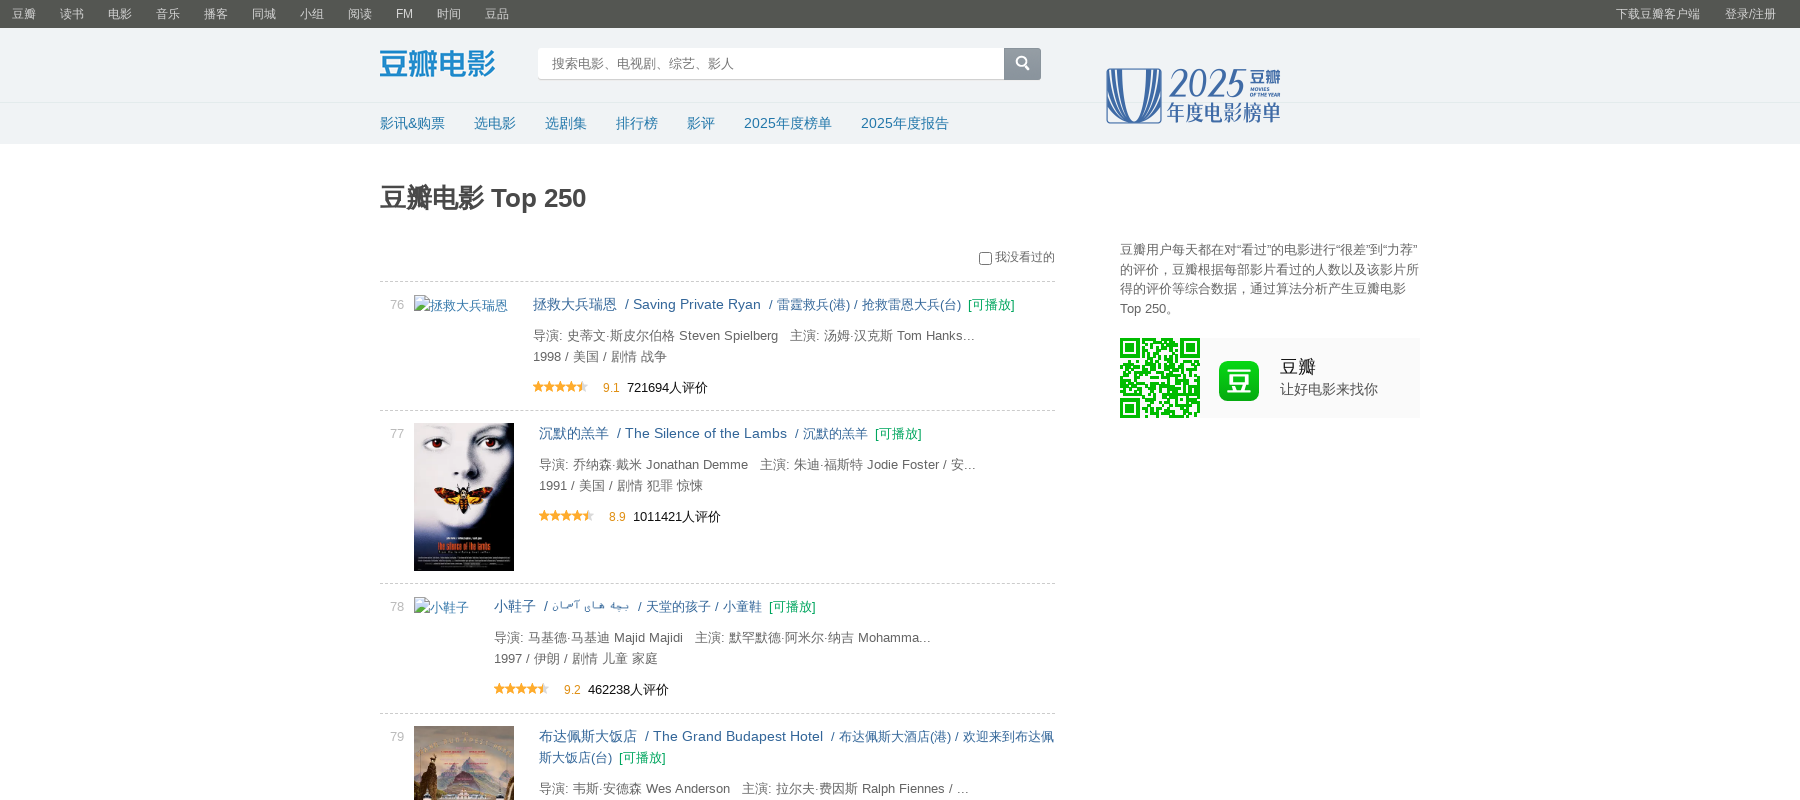

Clicked next page button at (838, 695) on xpath=//span[@class="next"]/a >> nth=0
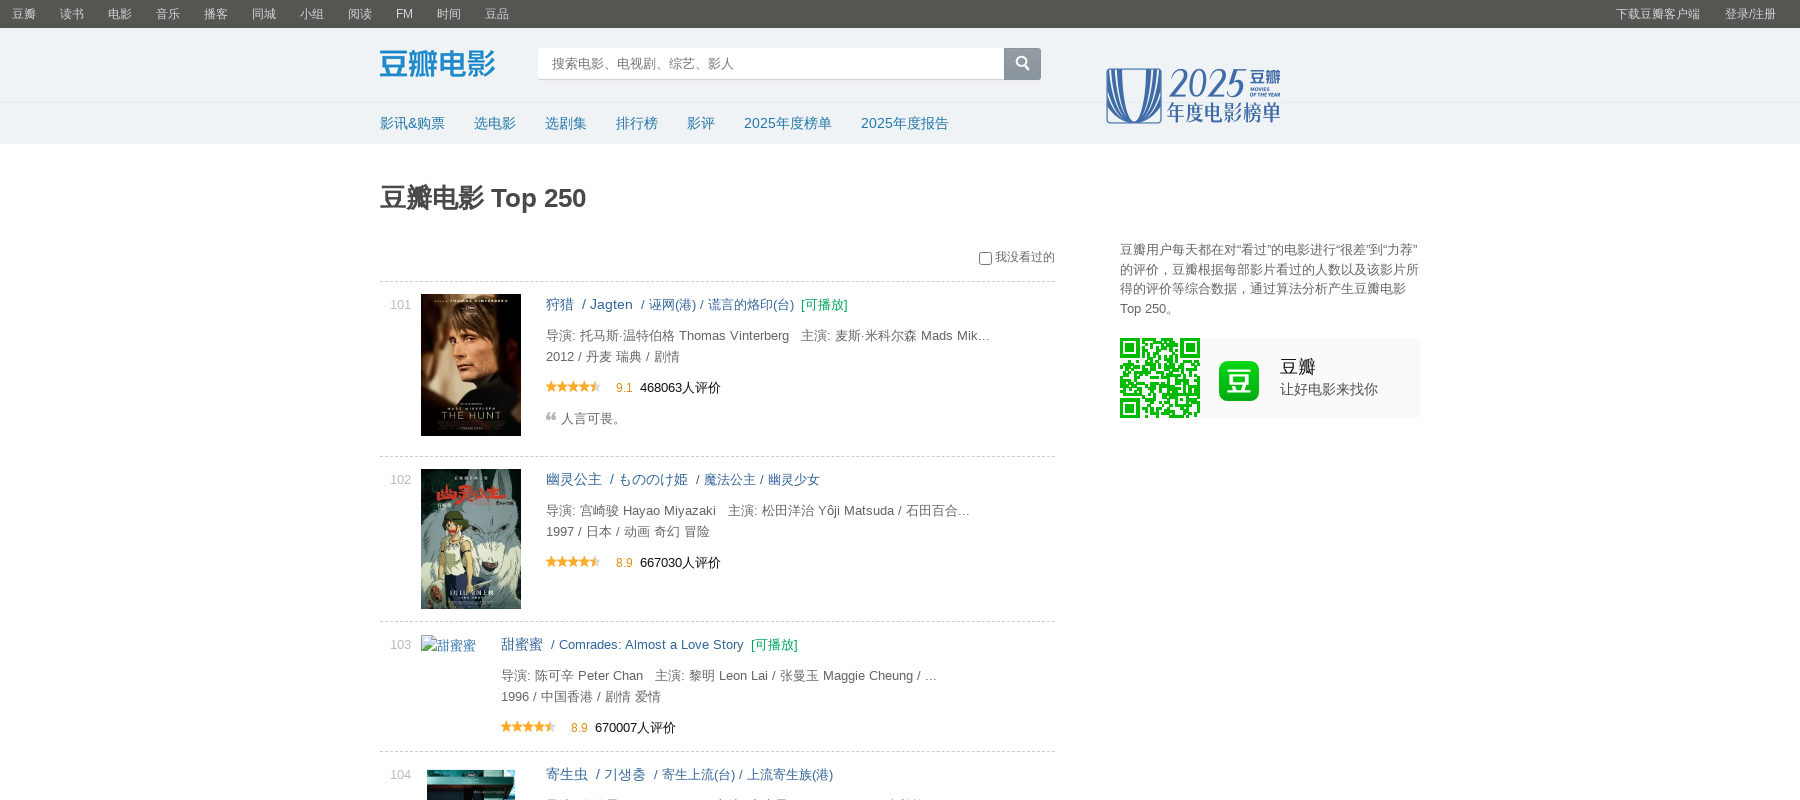

Waited for next page to load (networkidle)
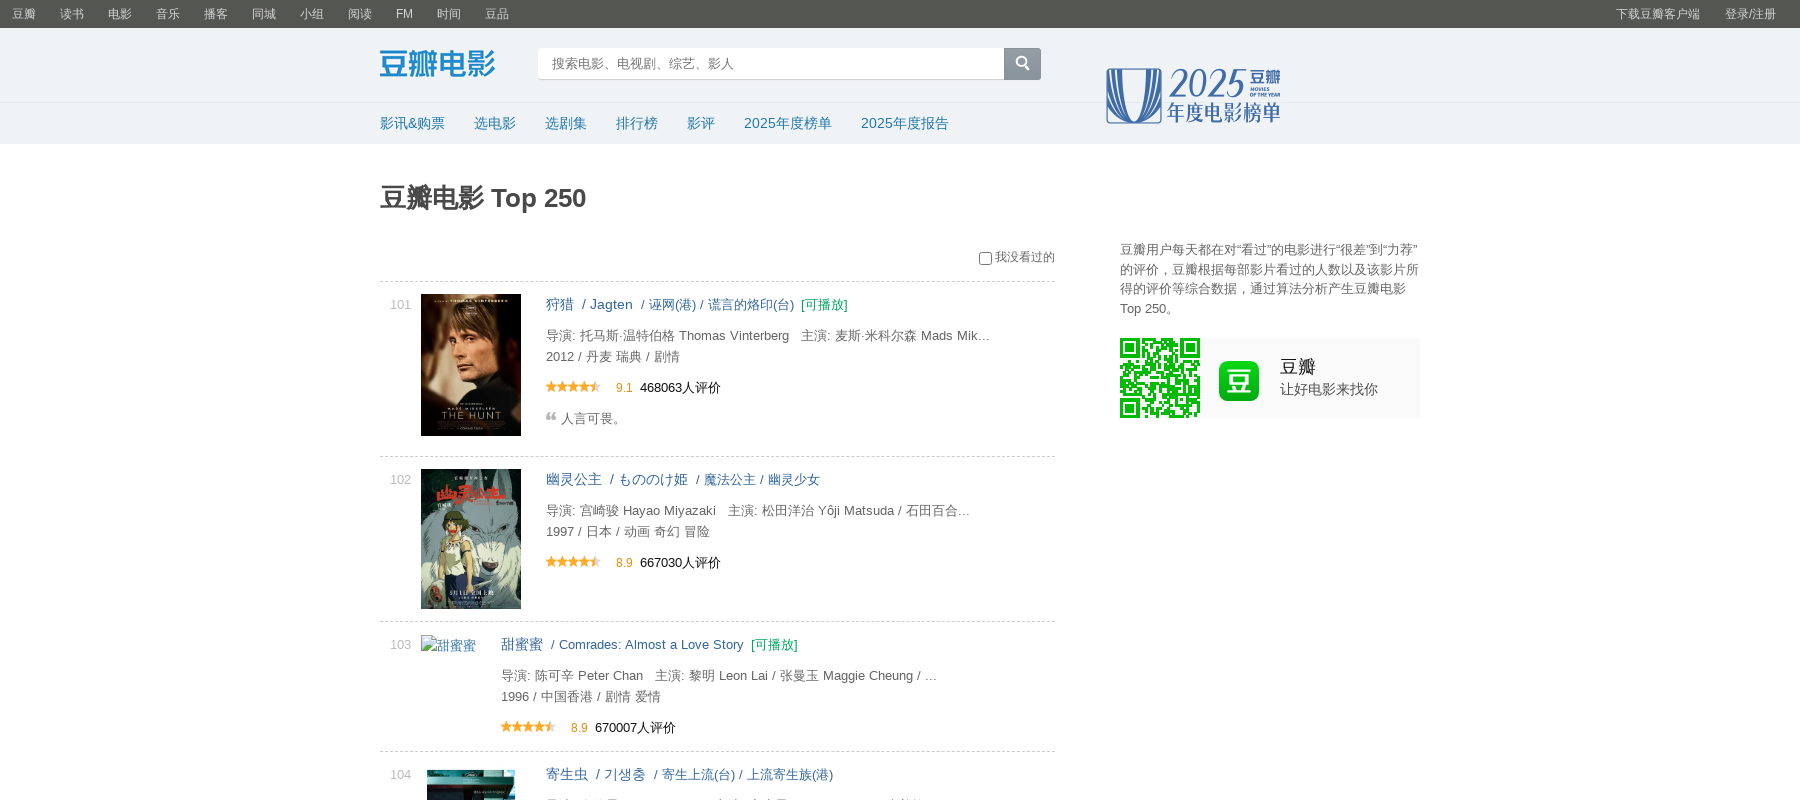

Located next page link element
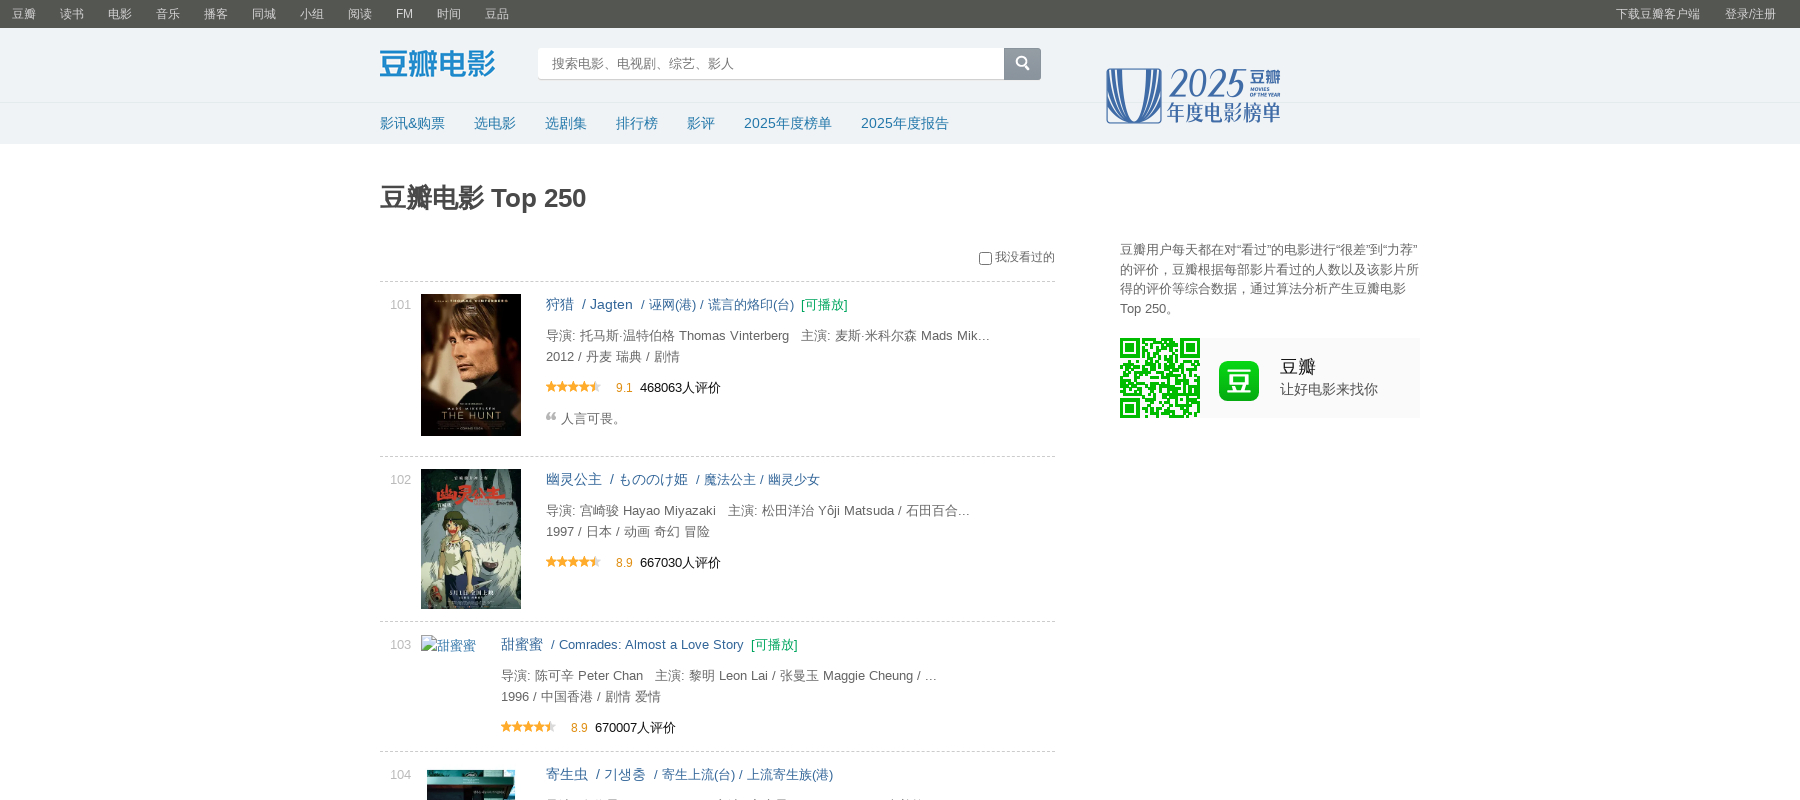

Clicked next page button at (838, 695) on xpath=//span[@class="next"]/a >> nth=0
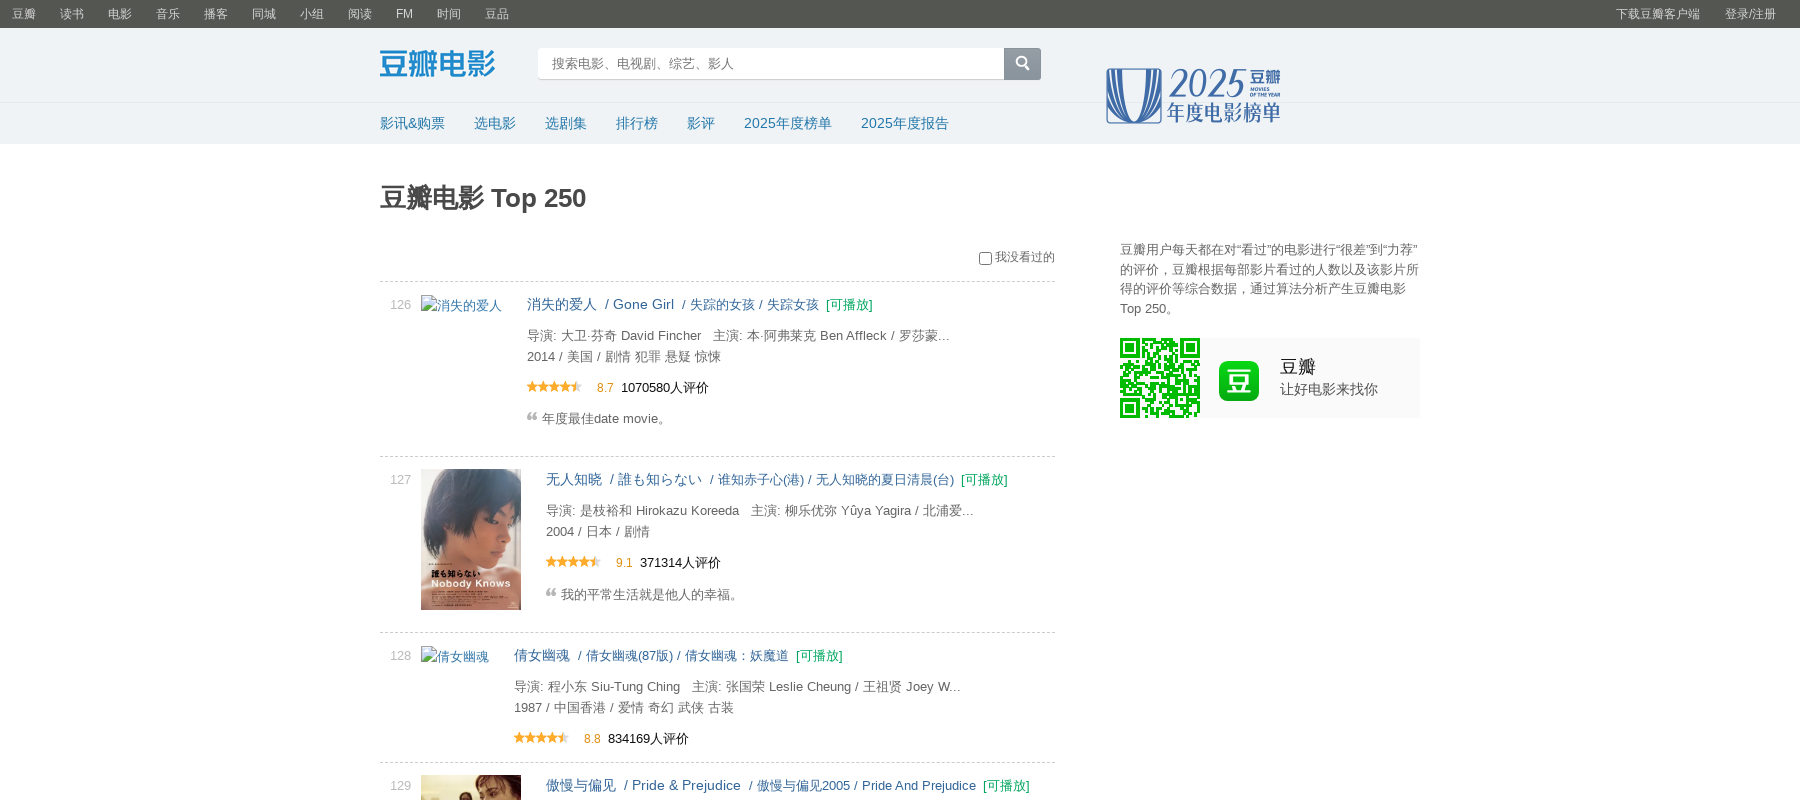

Waited for next page to load (networkidle)
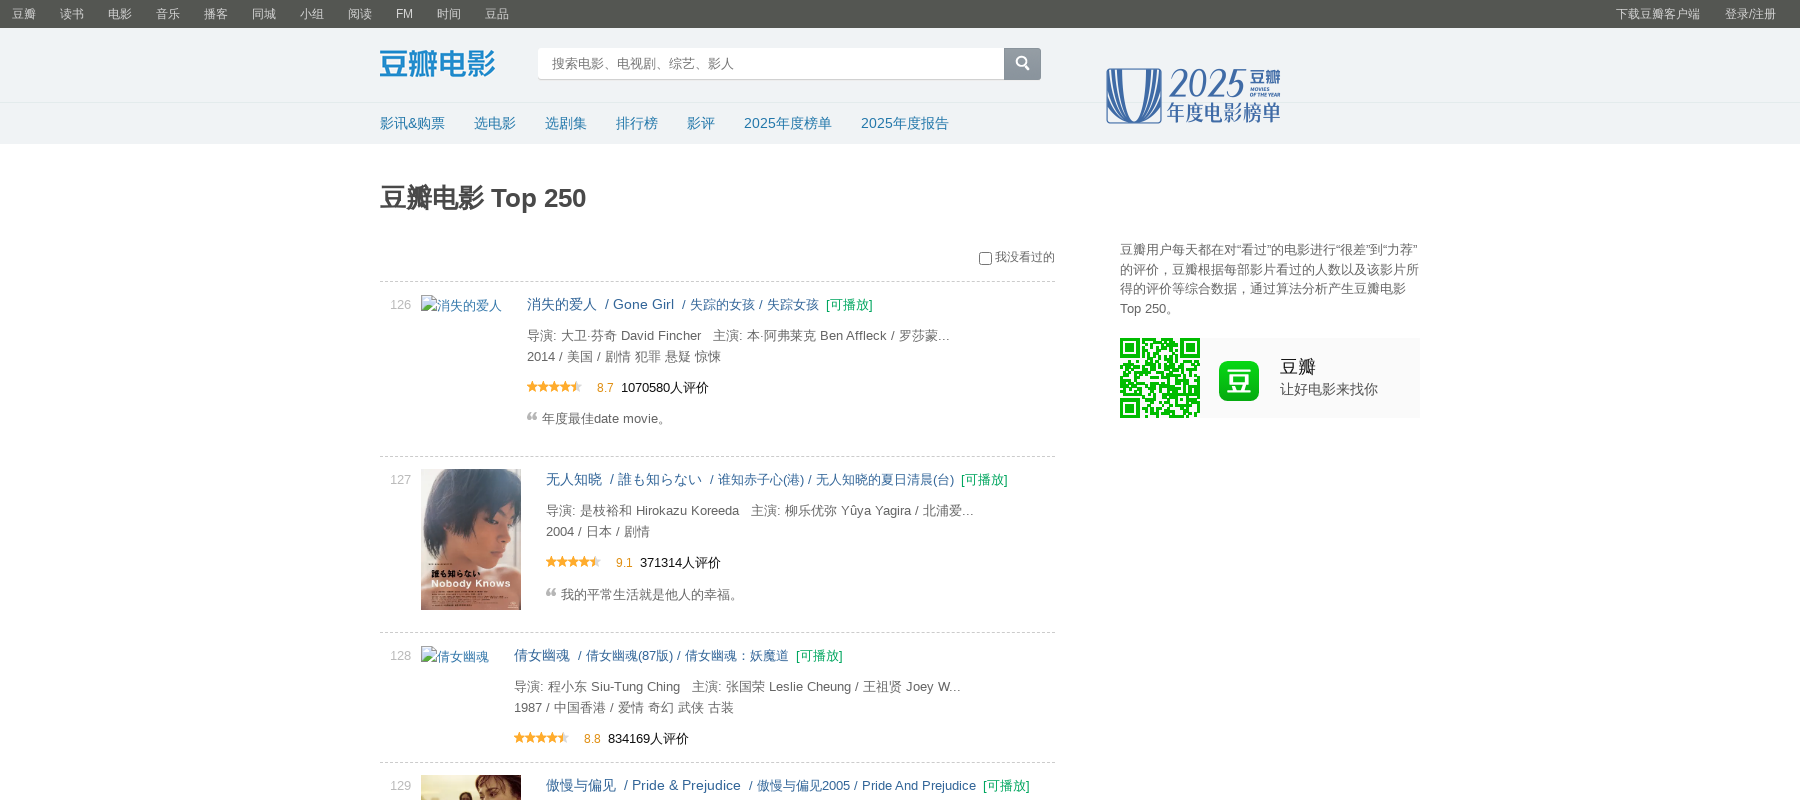

Located next page link element
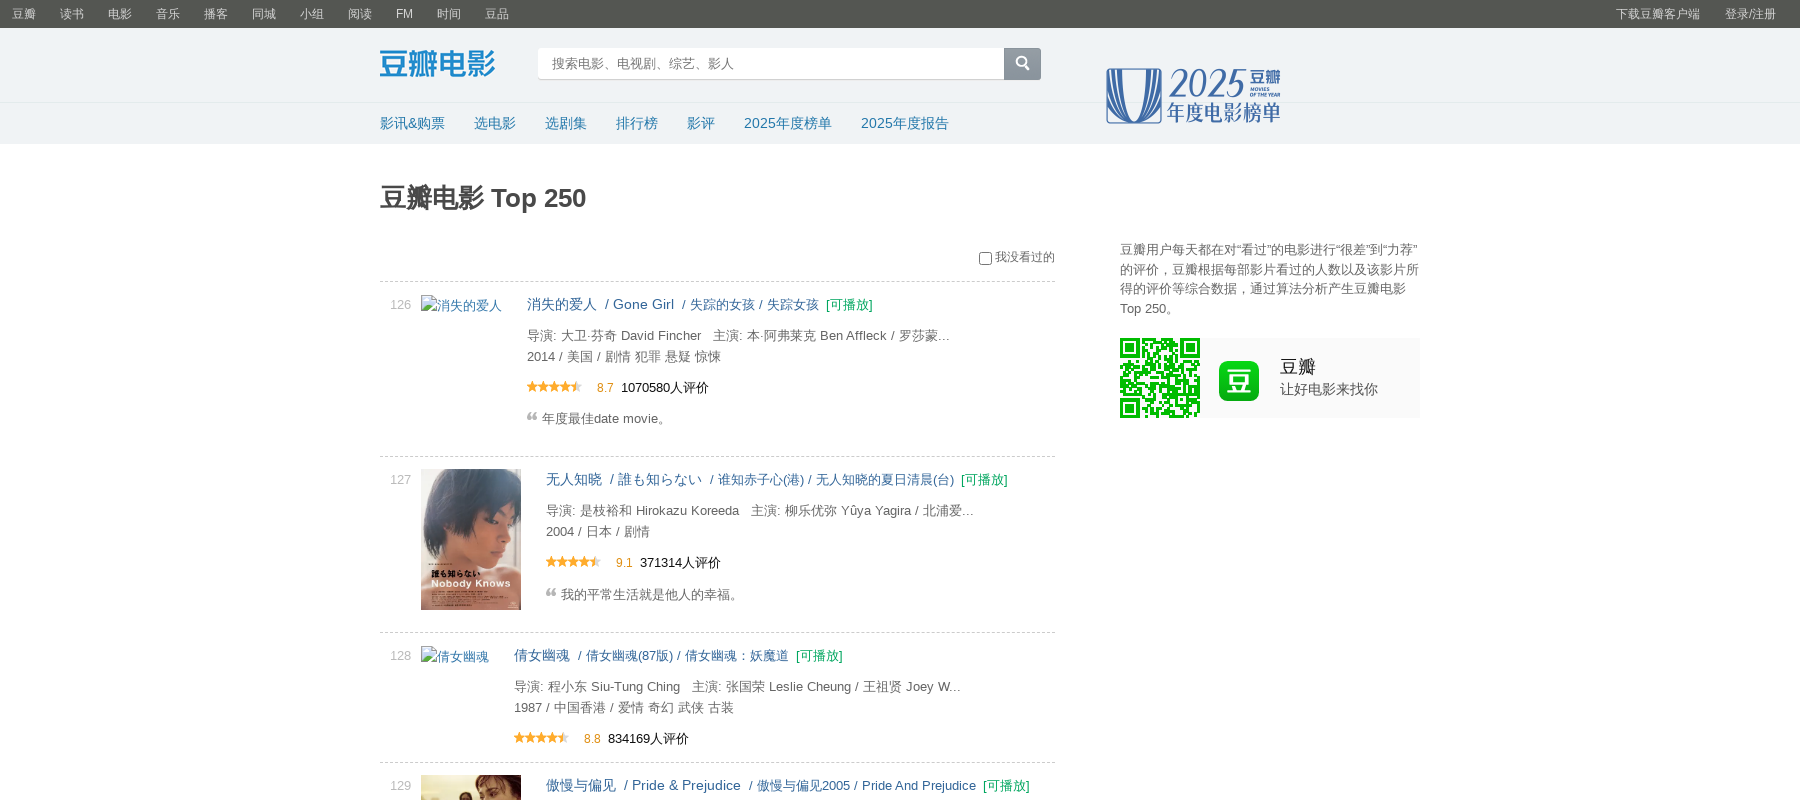

Clicked next page button at (838, 695) on xpath=//span[@class="next"]/a >> nth=0
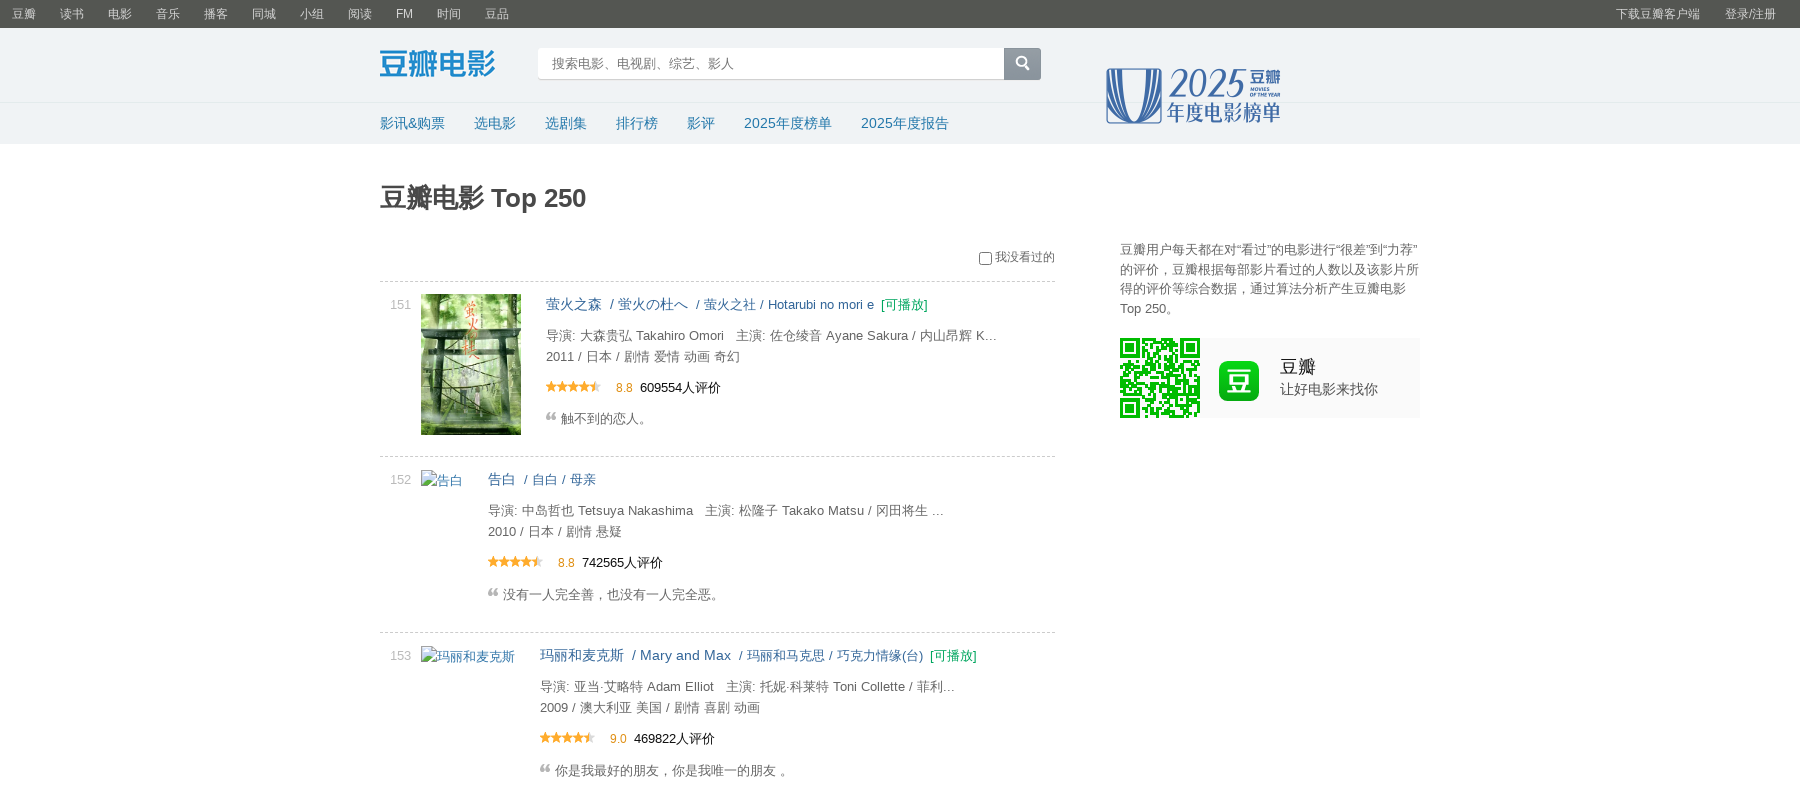

Waited for next page to load (networkidle)
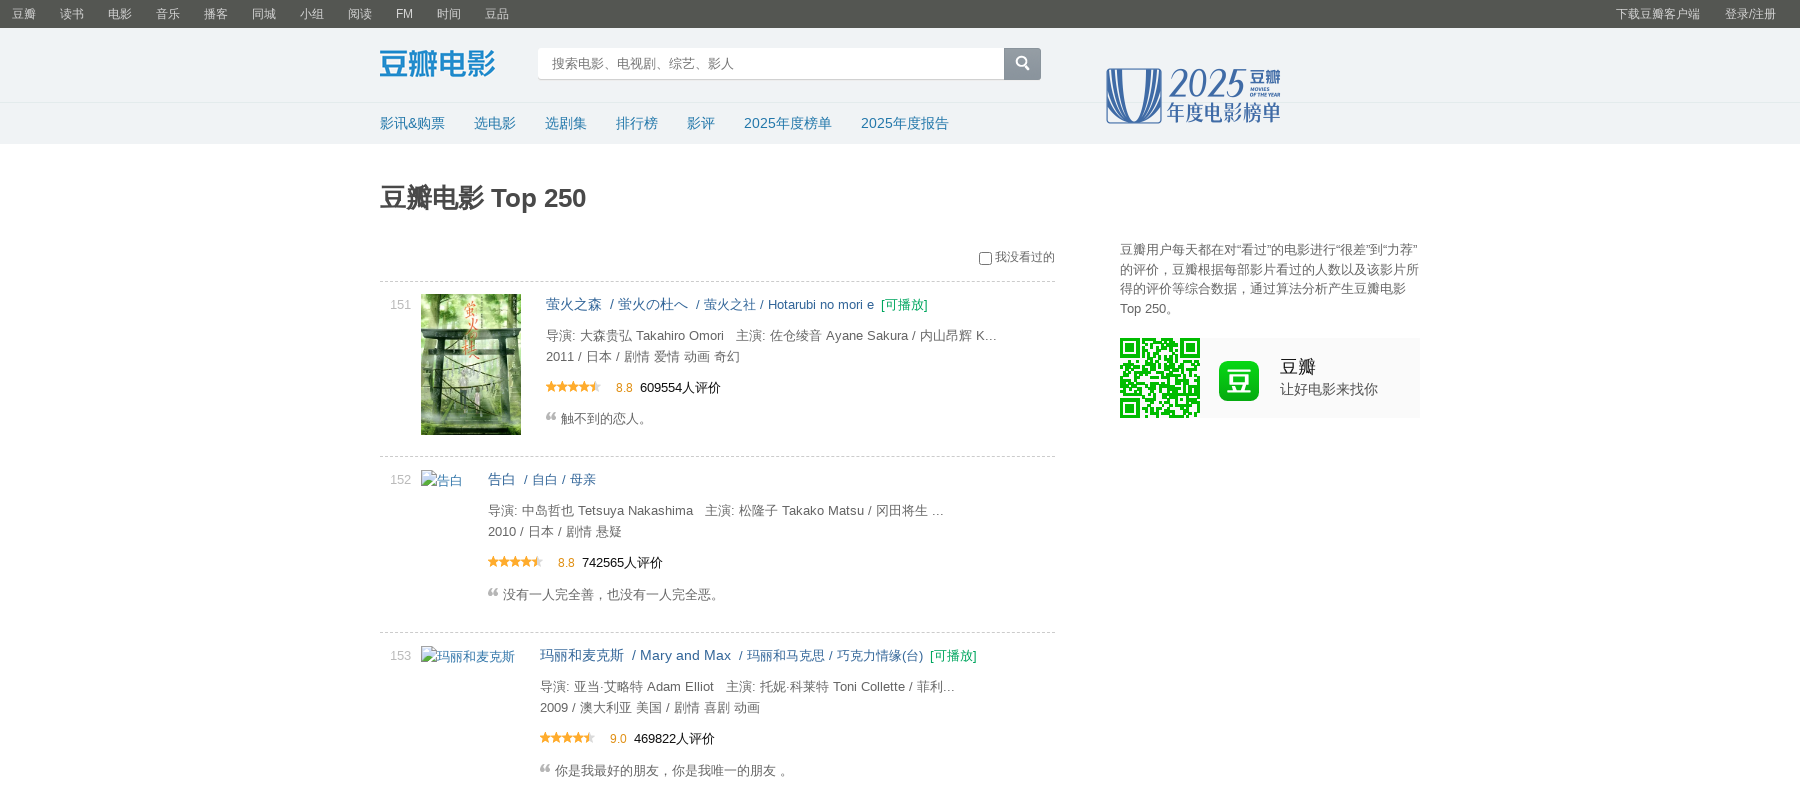

Located next page link element
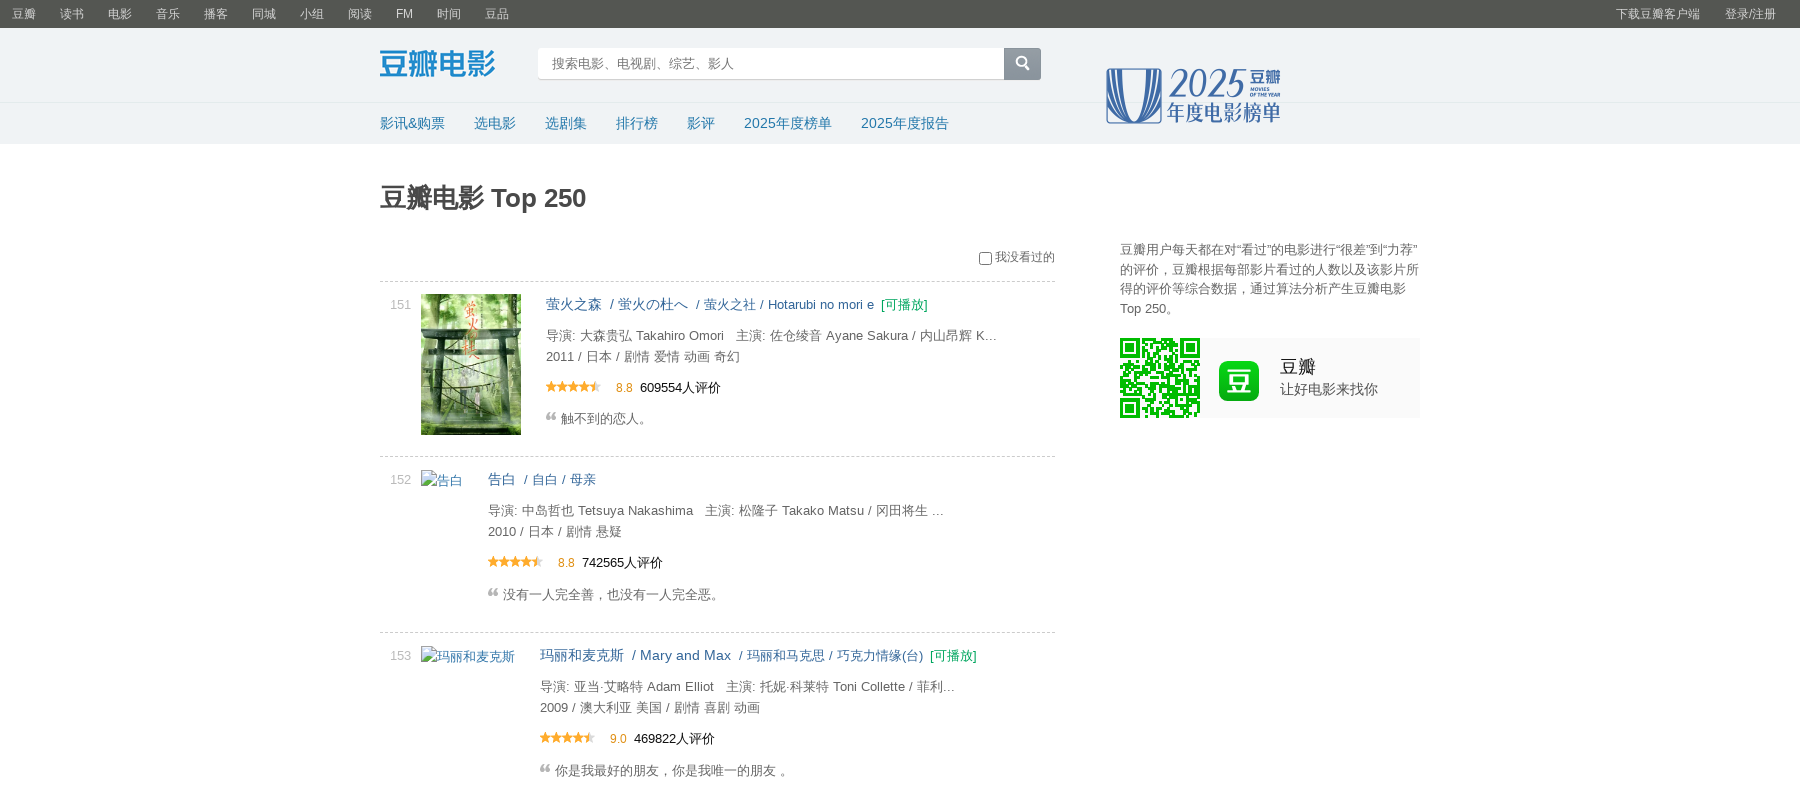

Clicked next page button at (838, 695) on xpath=//span[@class="next"]/a >> nth=0
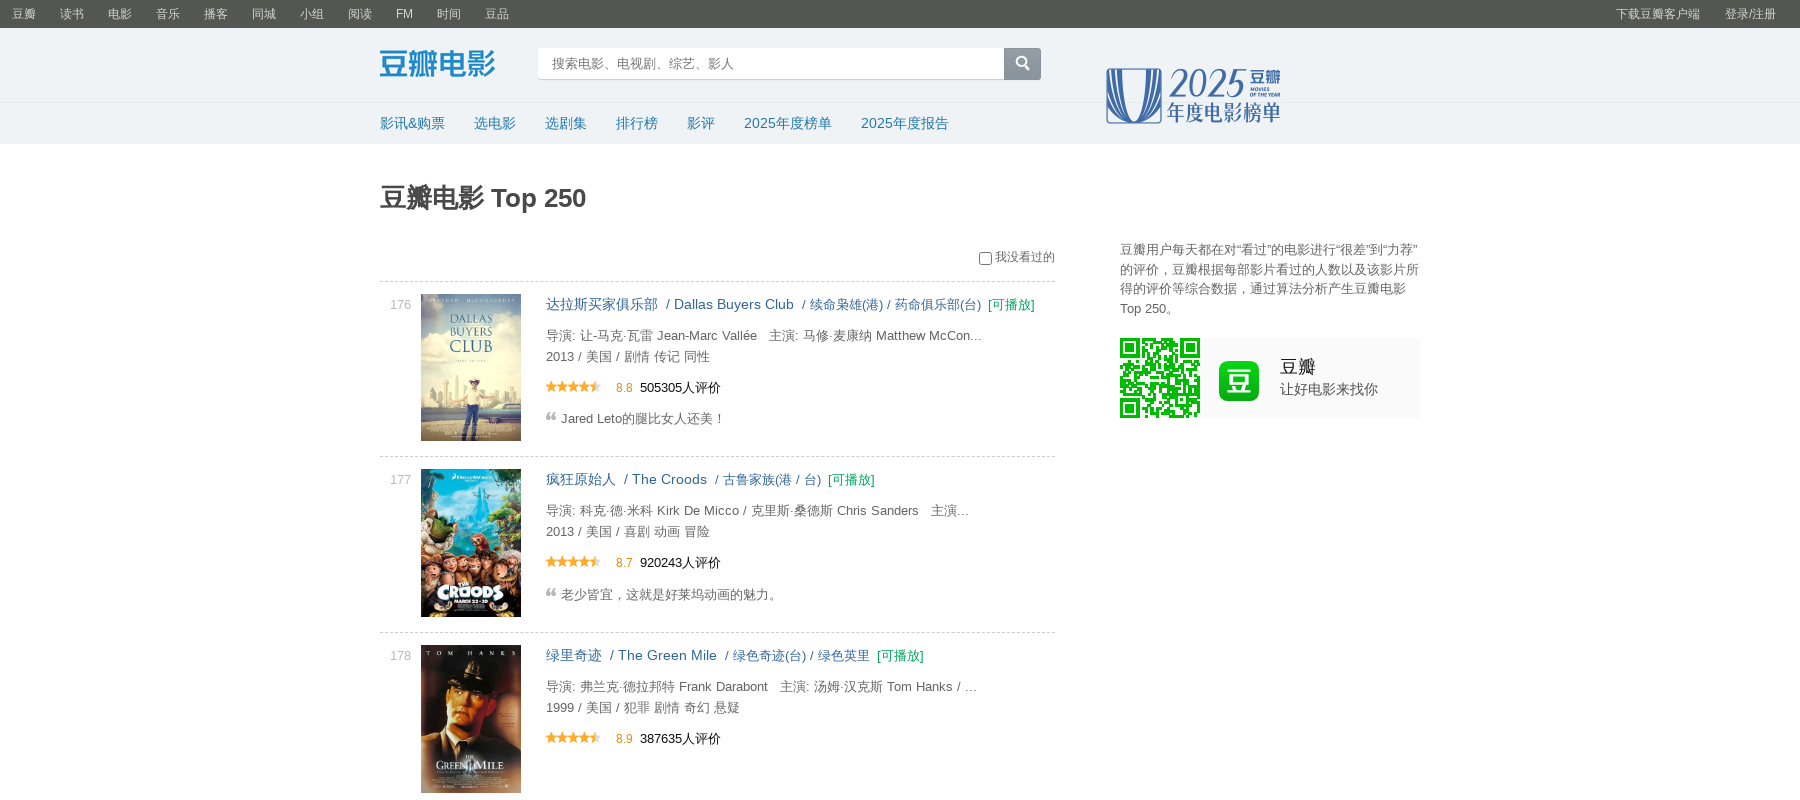

Waited for next page to load (networkidle)
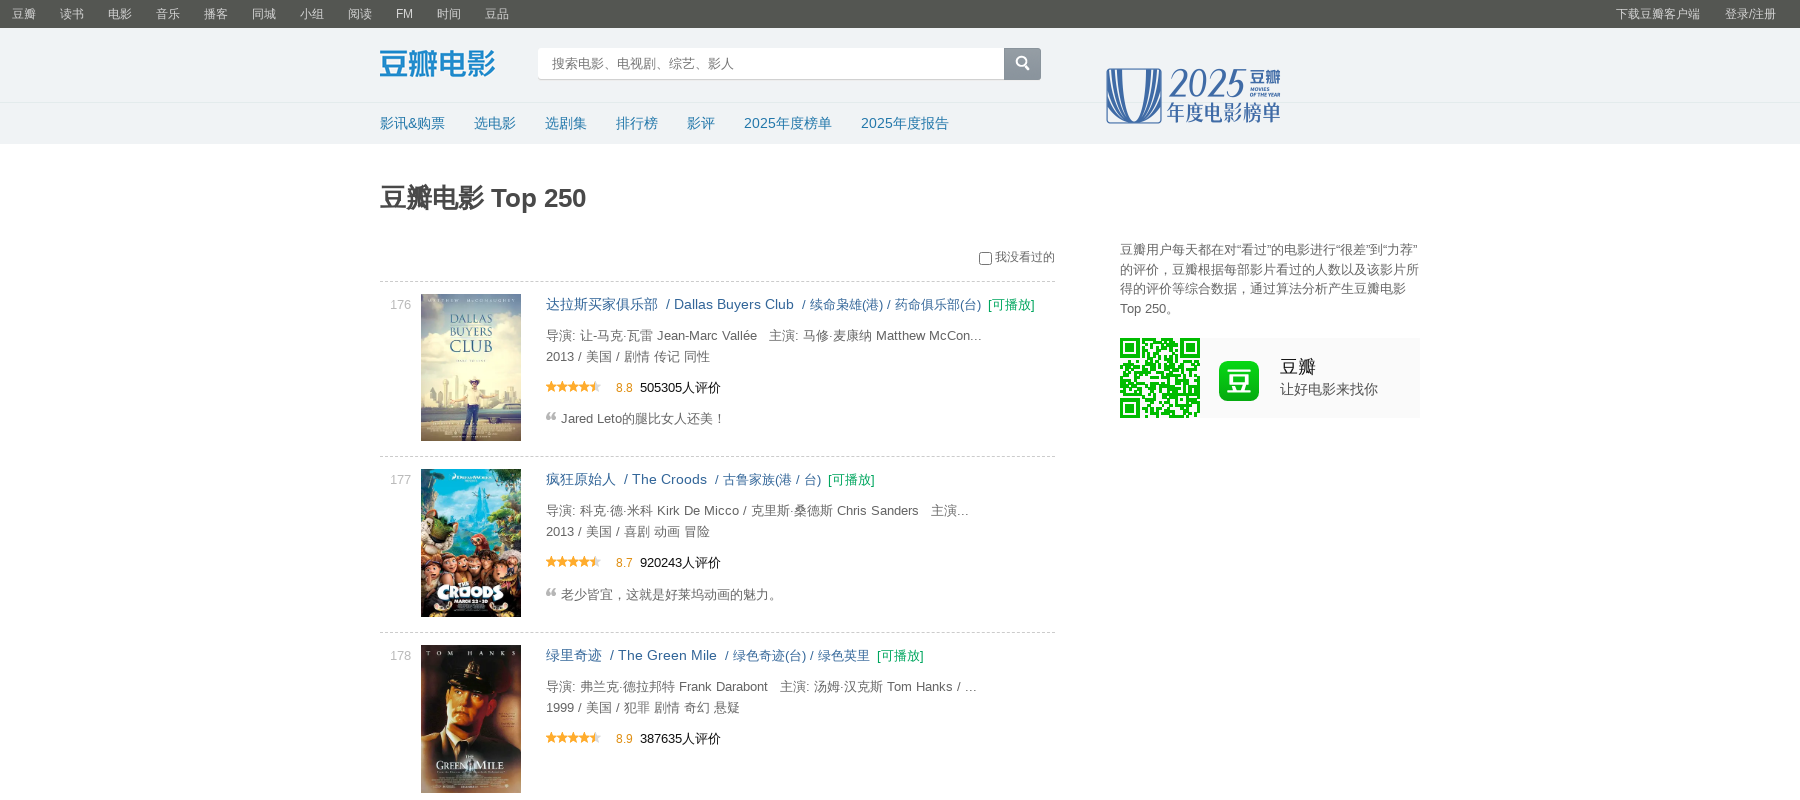

Located next page link element
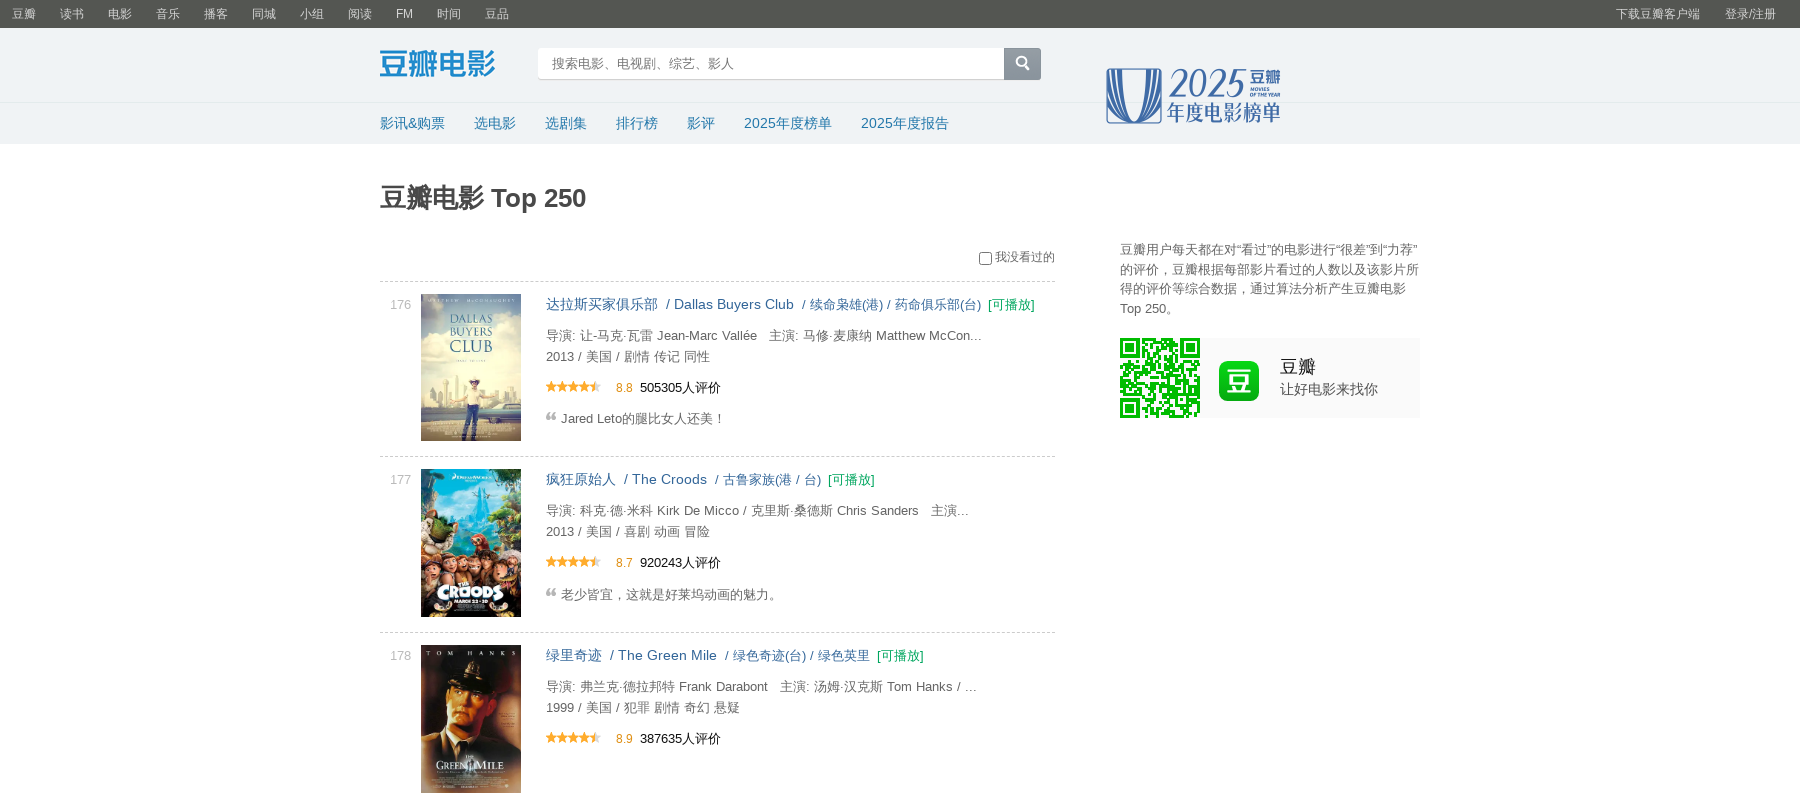

Clicked next page button at (838, 695) on xpath=//span[@class="next"]/a >> nth=0
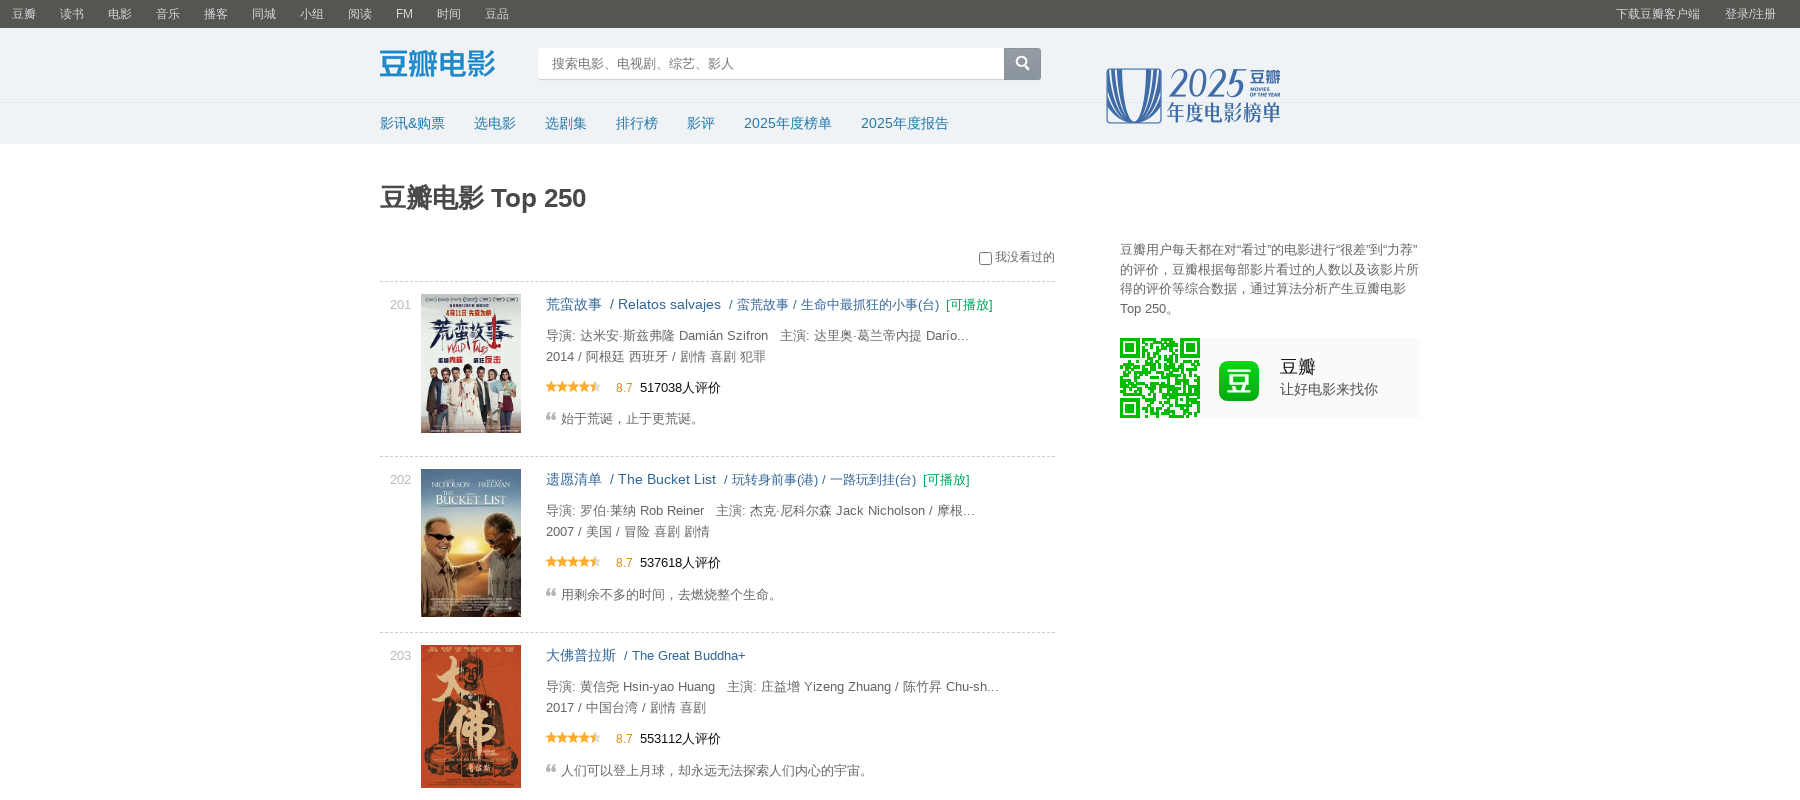

Waited for next page to load (networkidle)
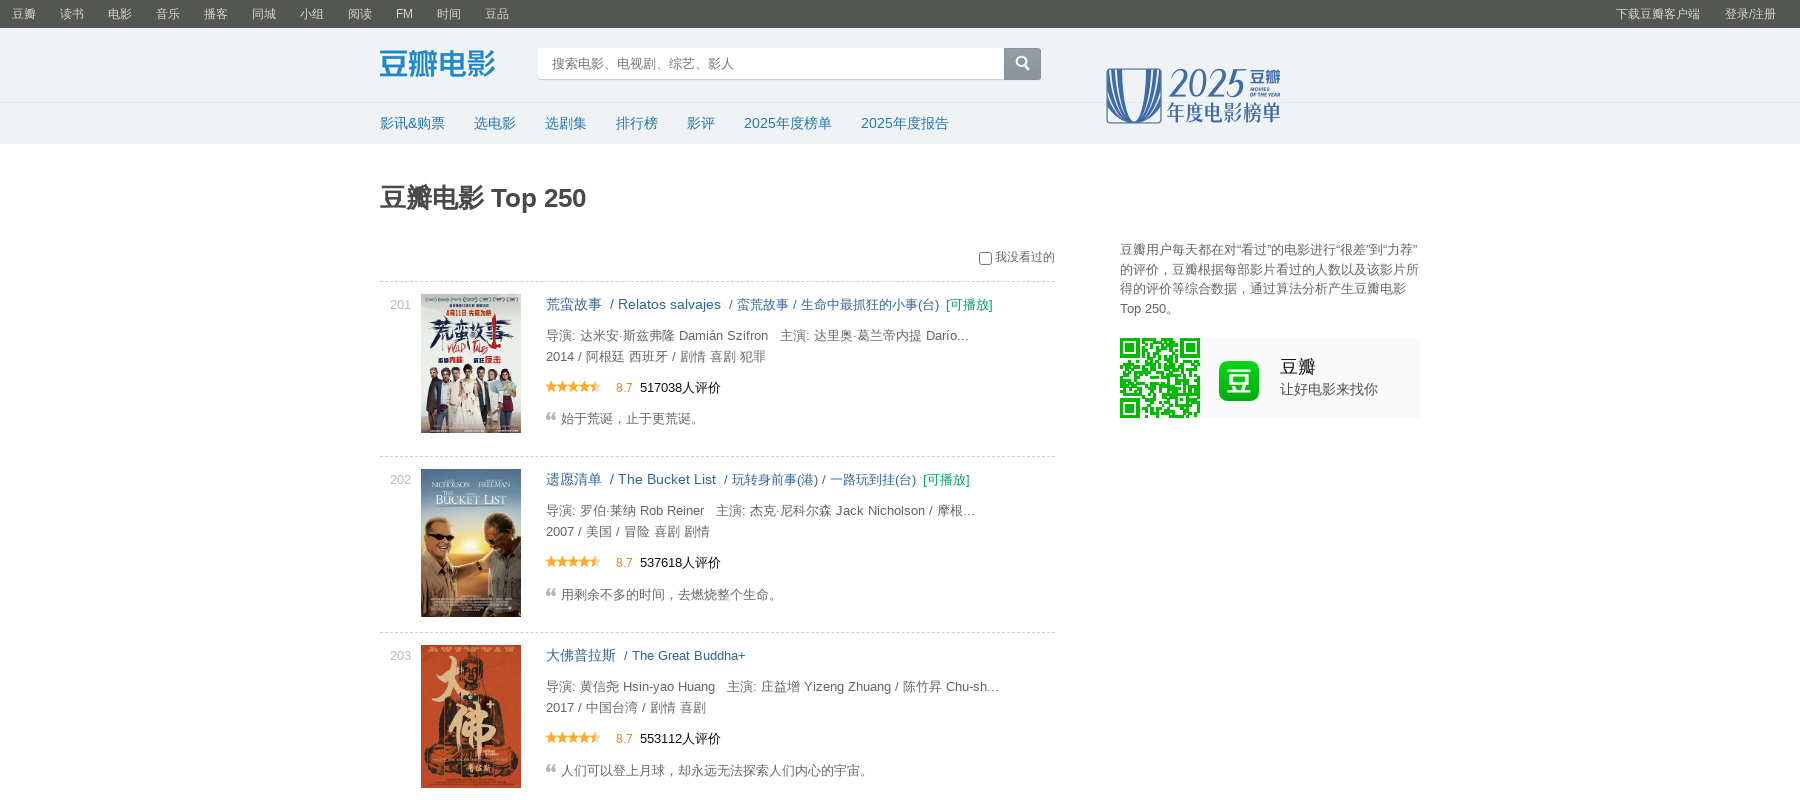

Located next page link element
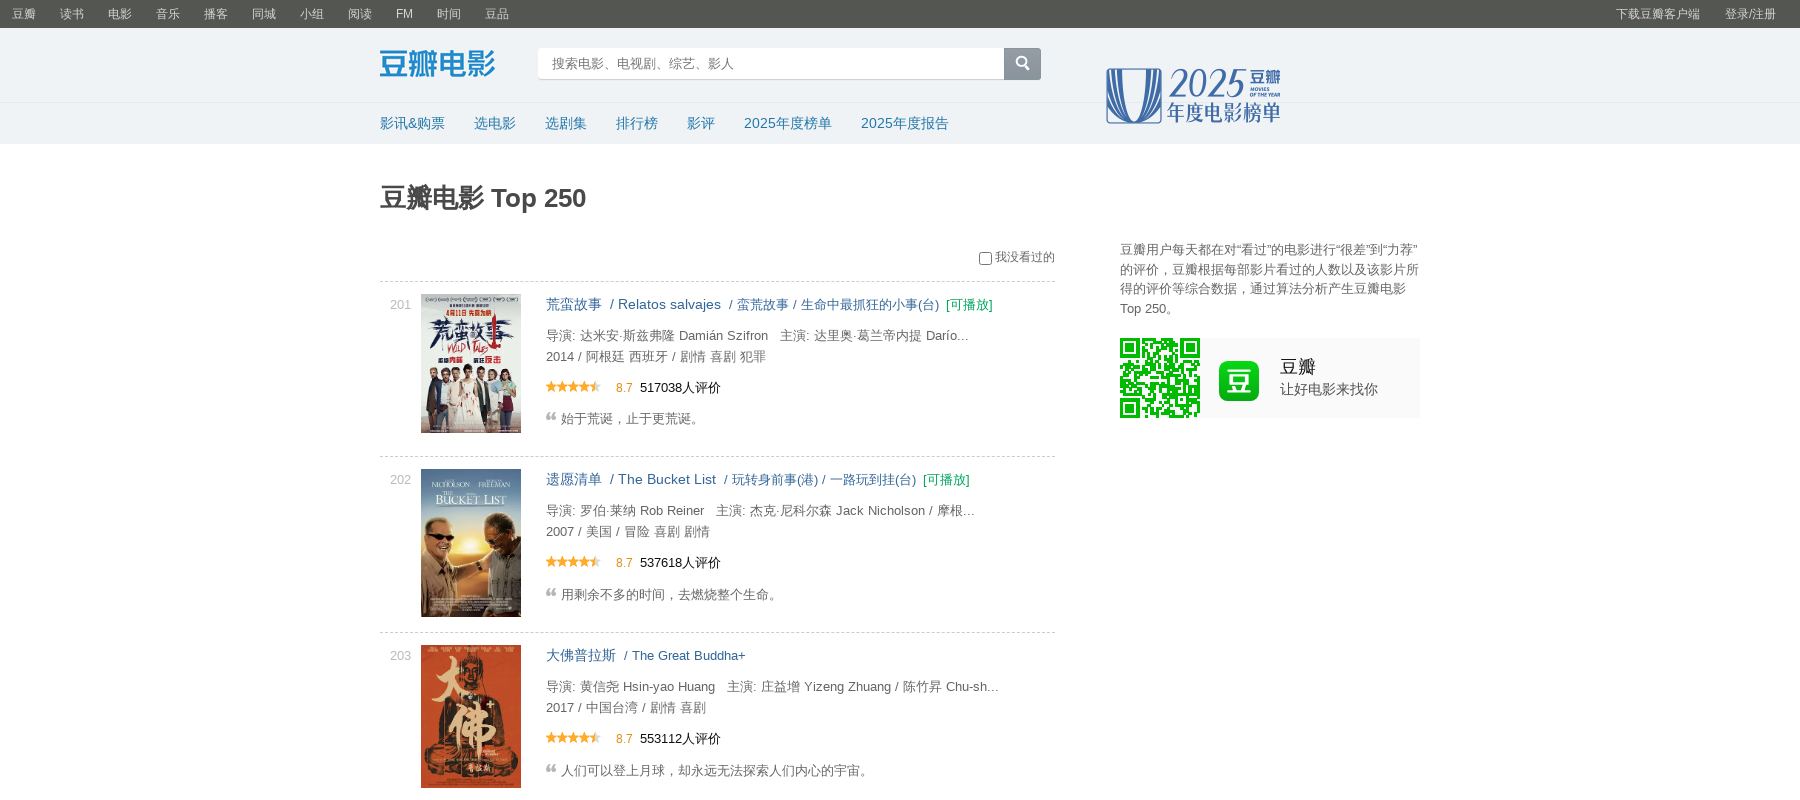

Clicked next page button at (838, 695) on xpath=//span[@class="next"]/a >> nth=0
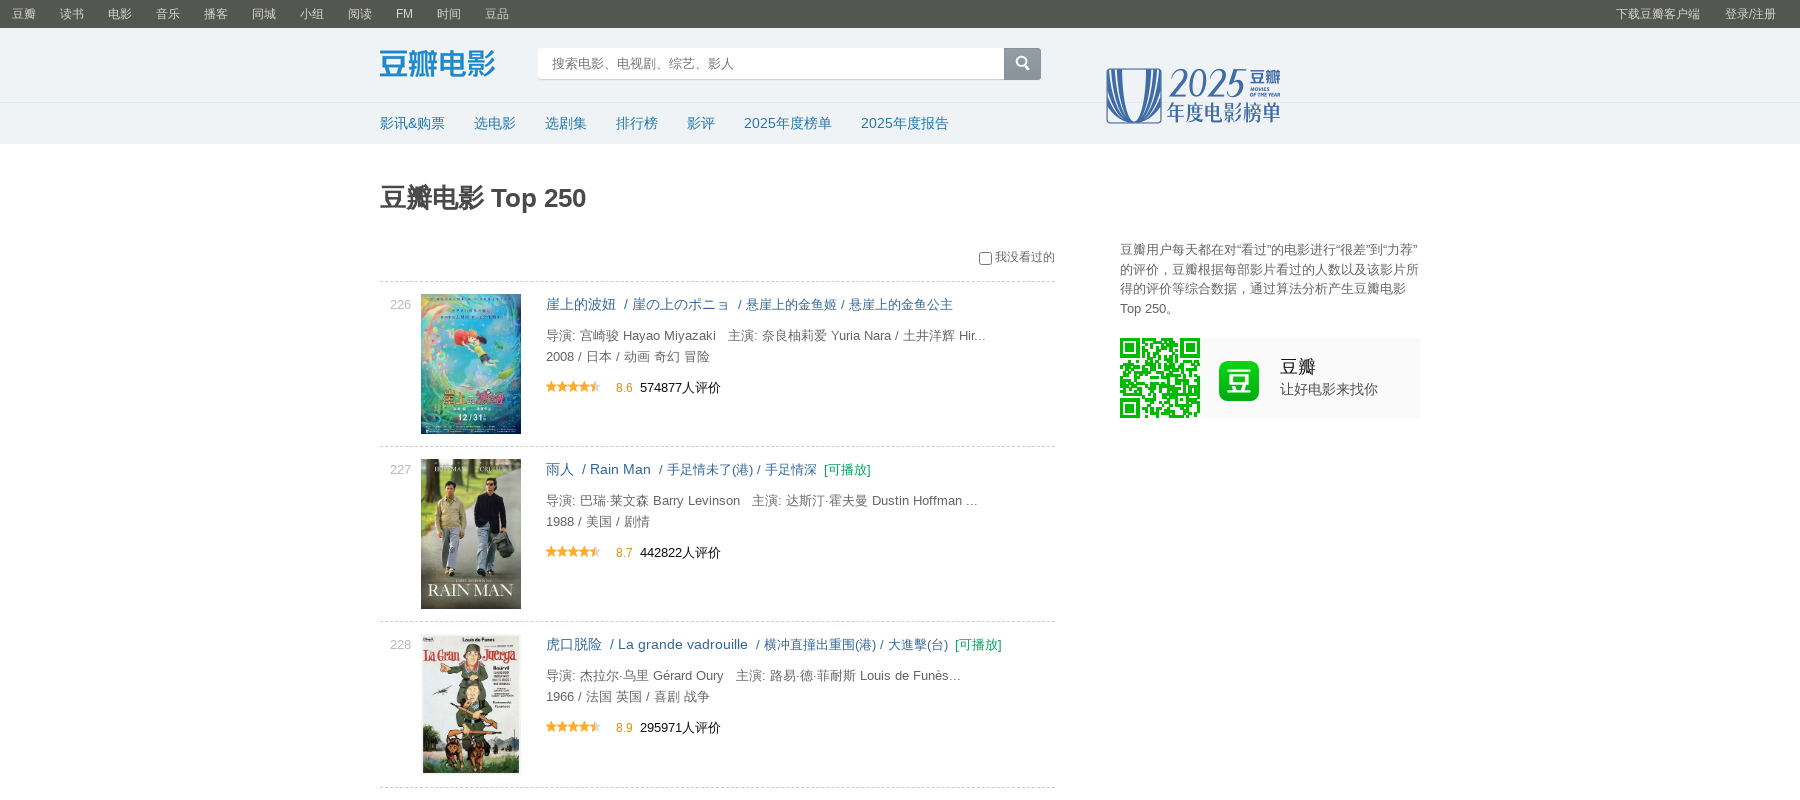

Waited for next page to load (networkidle)
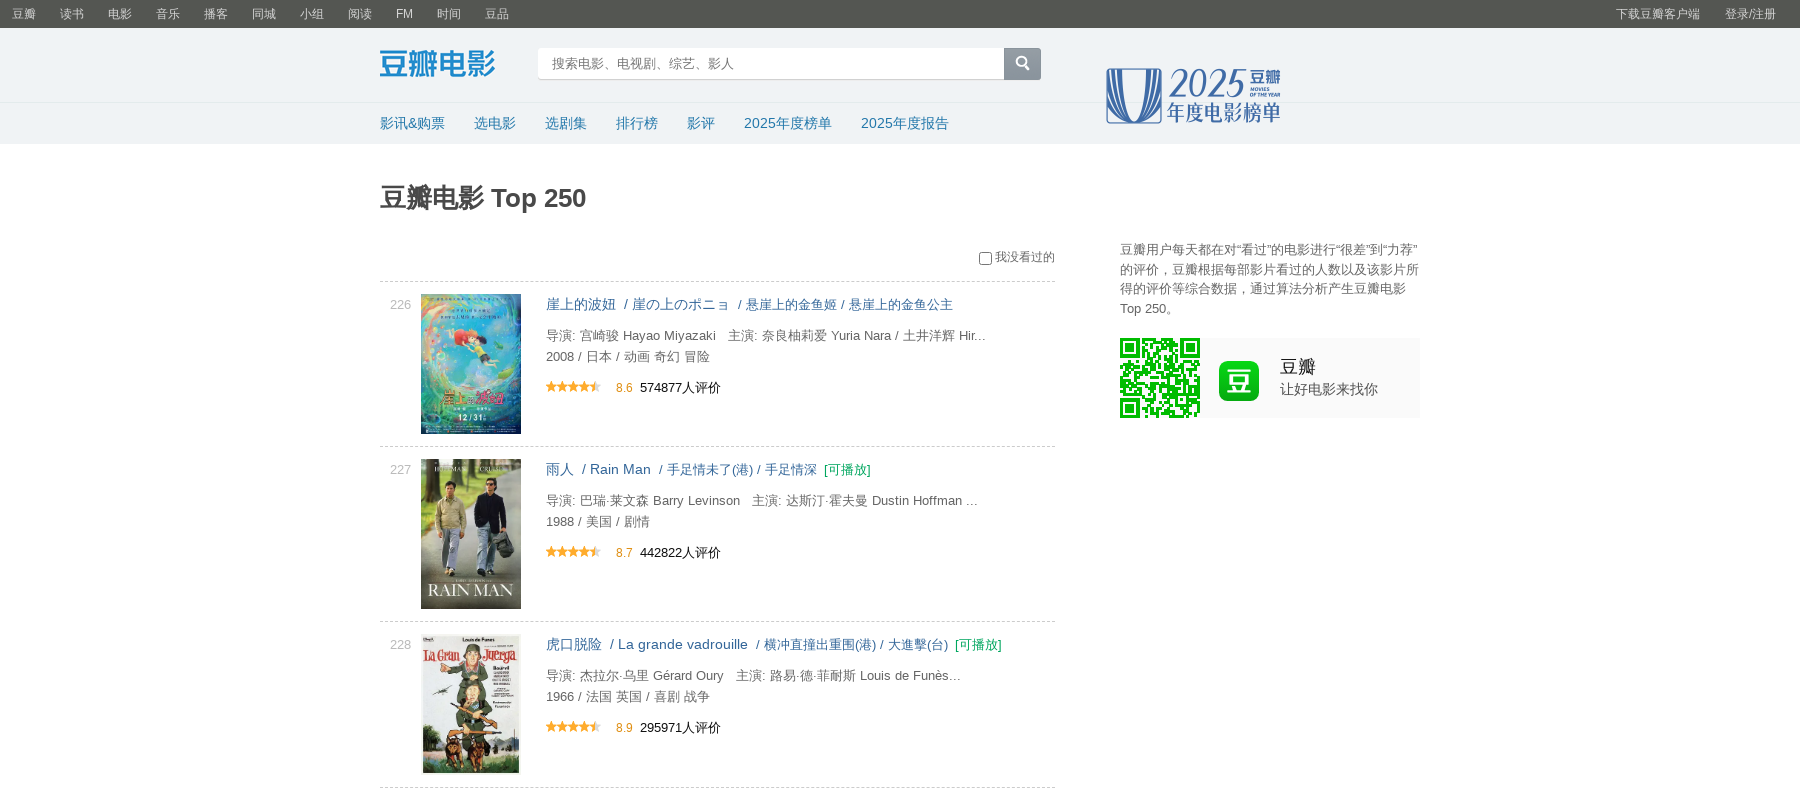

Located next page link element
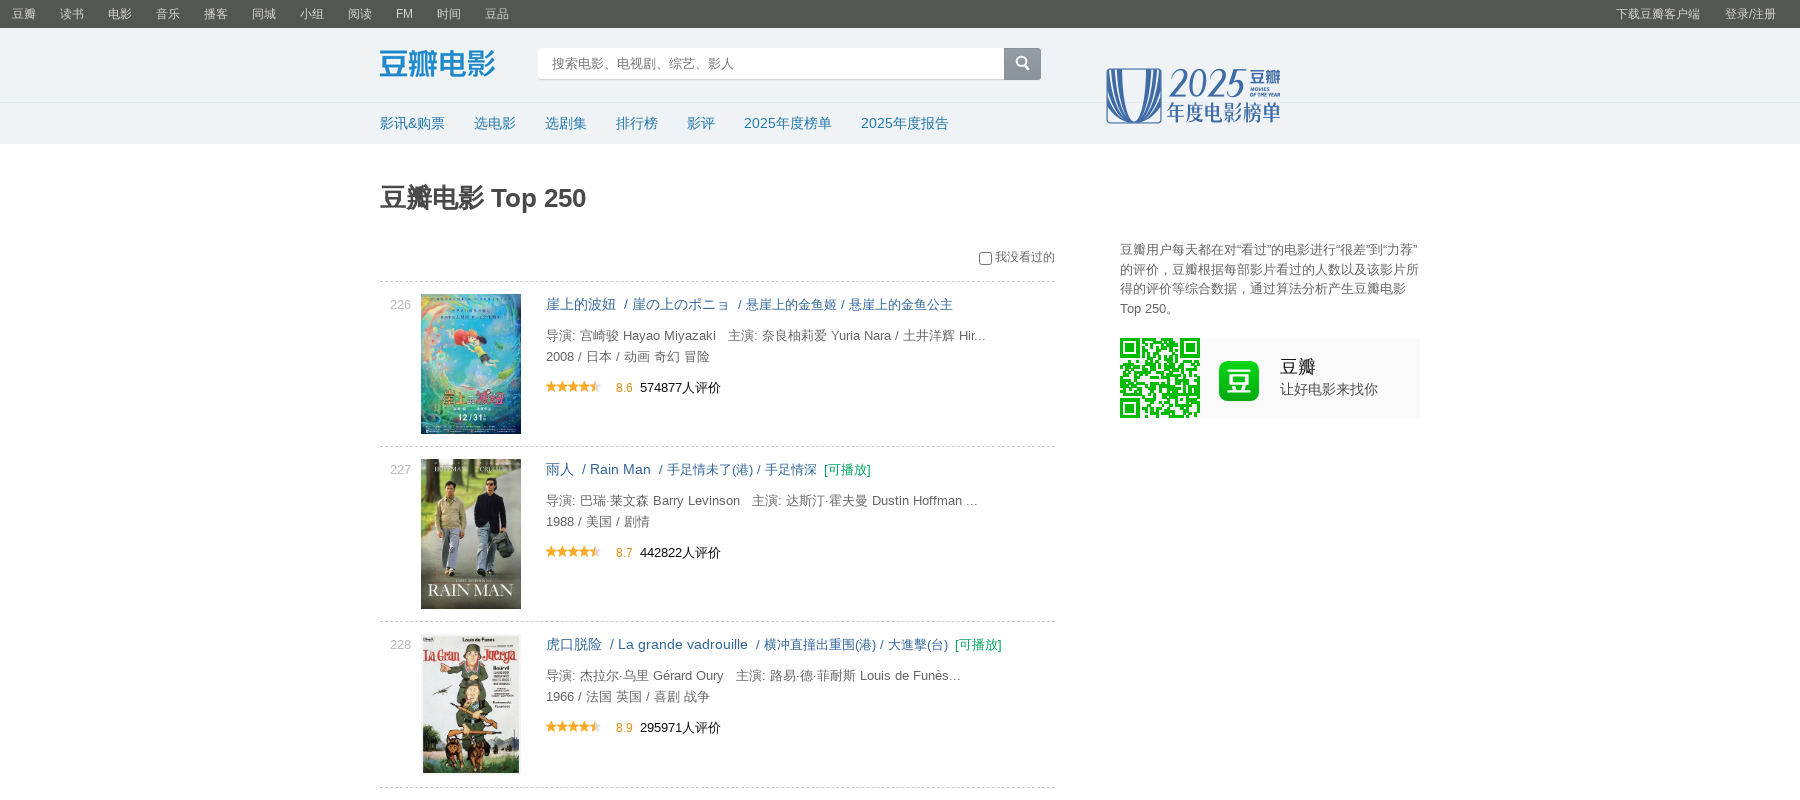

Reached last page - no next button found
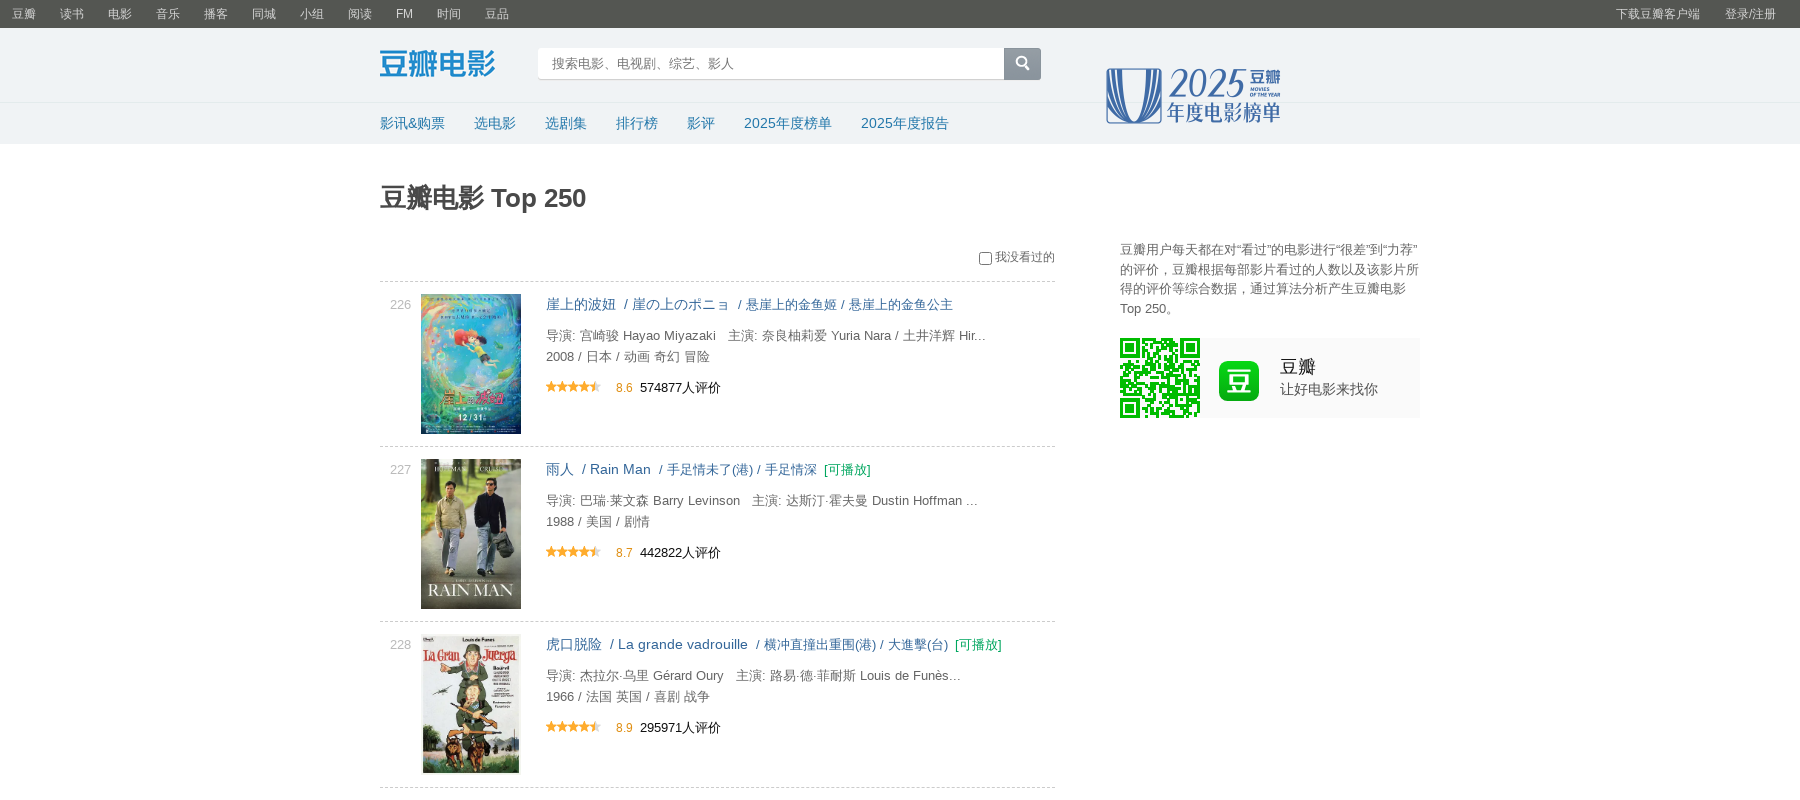

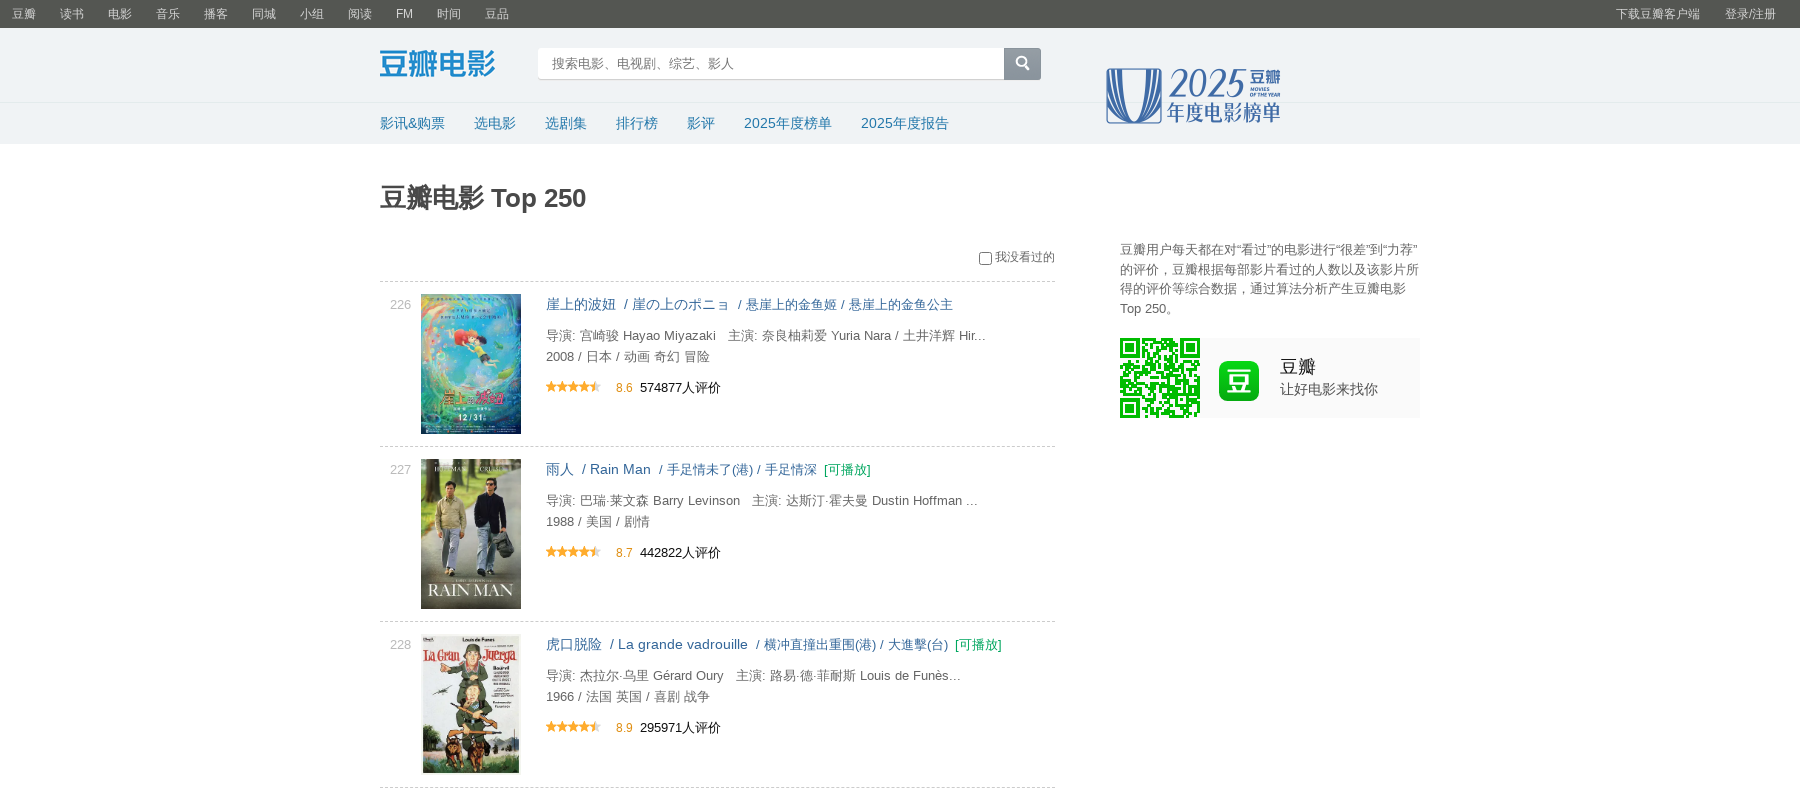